Navigates to an online grocery store and adds multiple specific products (Brocolli, Cauliflower, Cucumber, Beetroot) to the shopping cart

Starting URL: https://rahulshettyacademy.com/seleniumPractise/#/

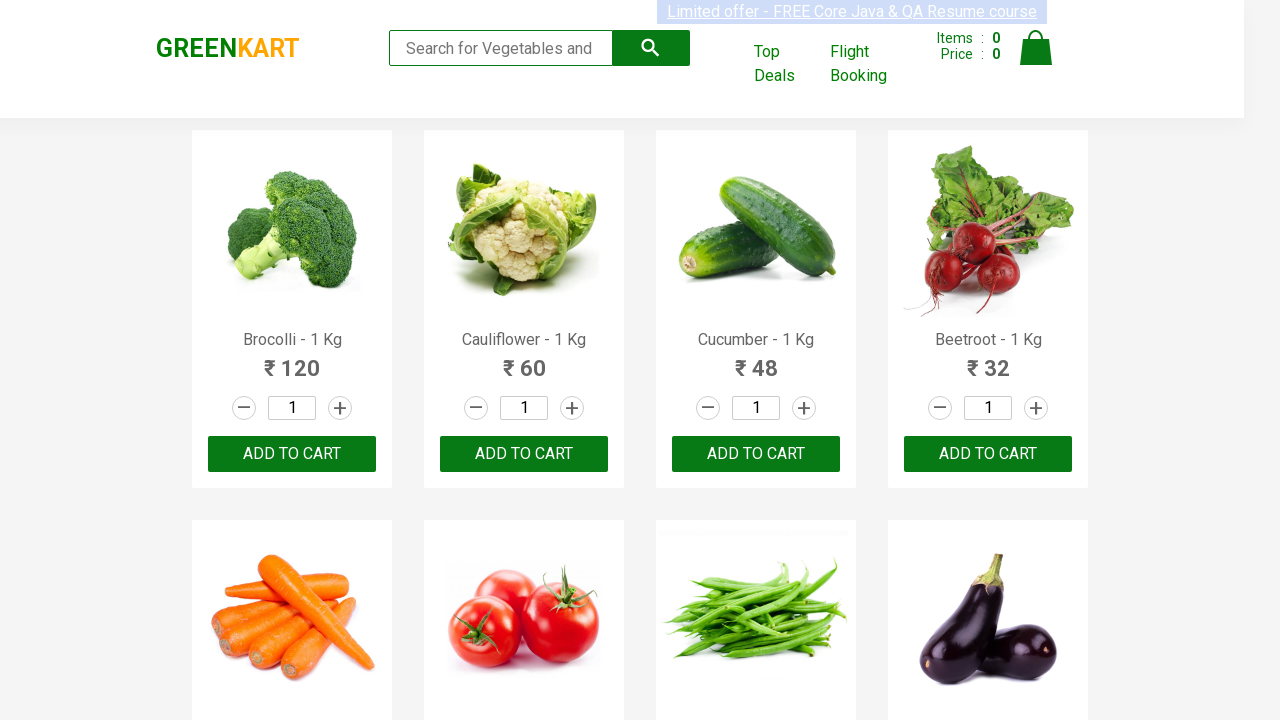

Waited for product names to load on the page
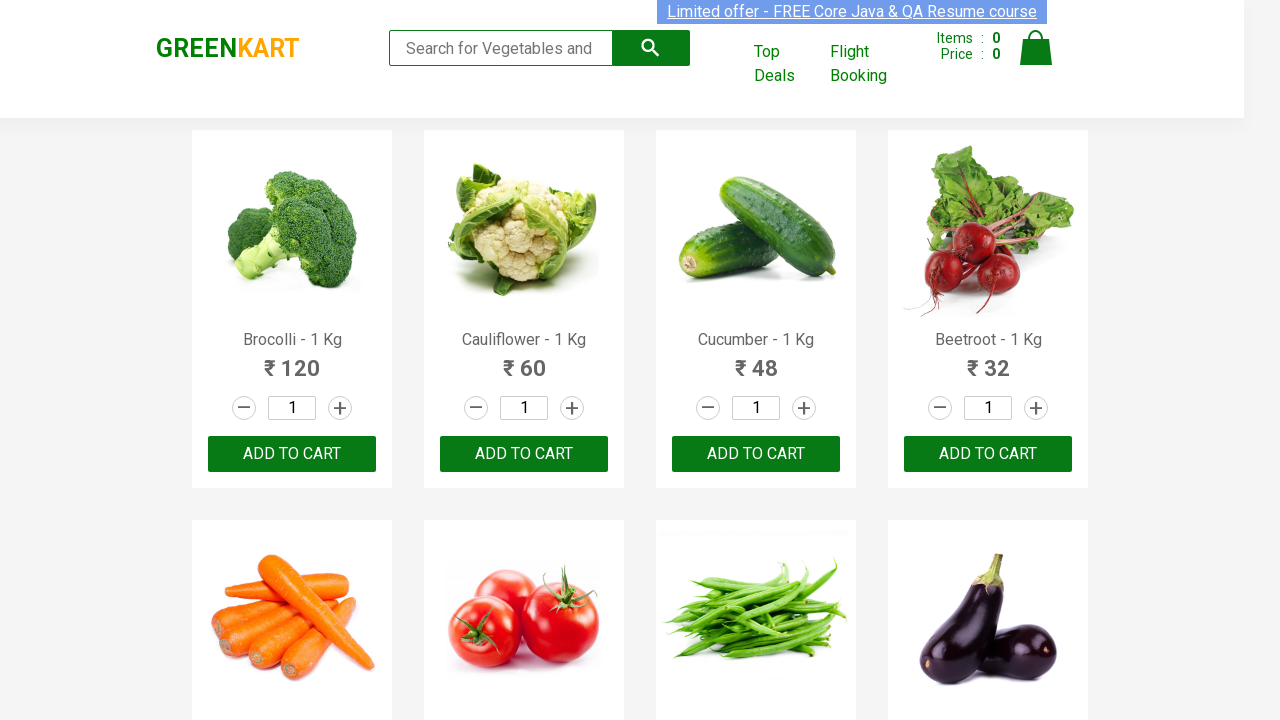

Retrieved all product name elements from the page
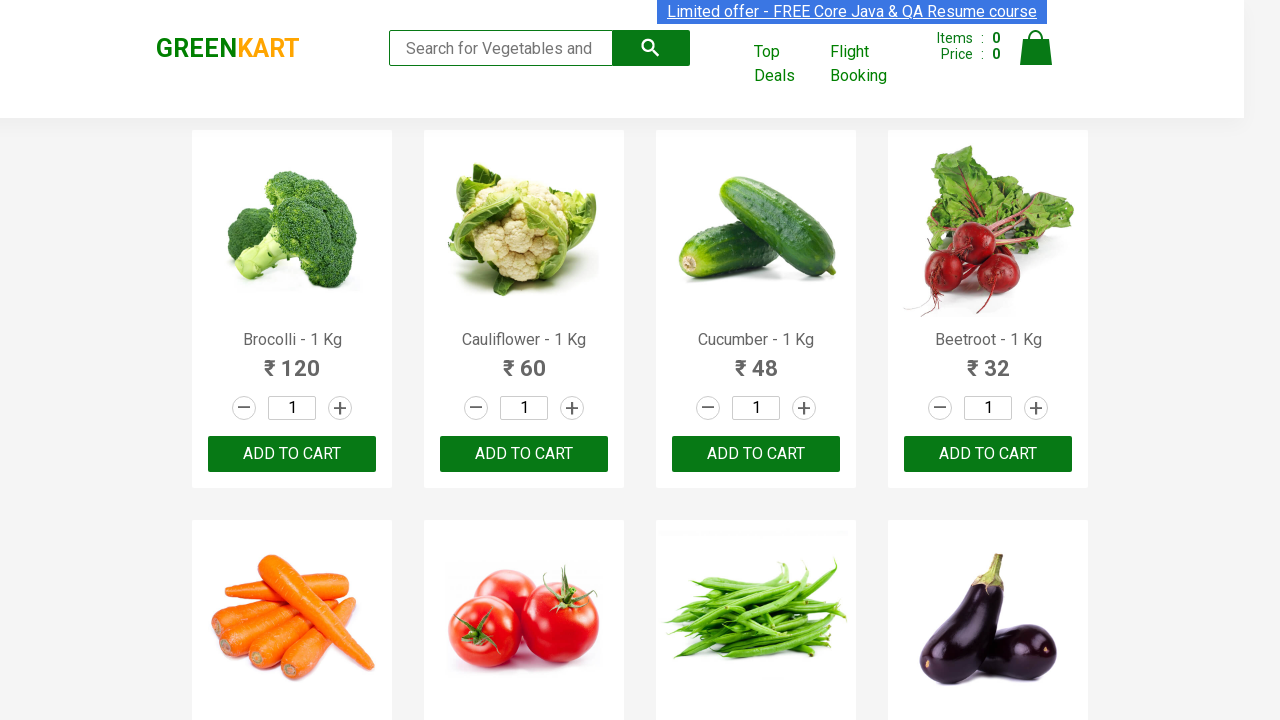

Retrieved all 'ADD TO CART' buttons from the page
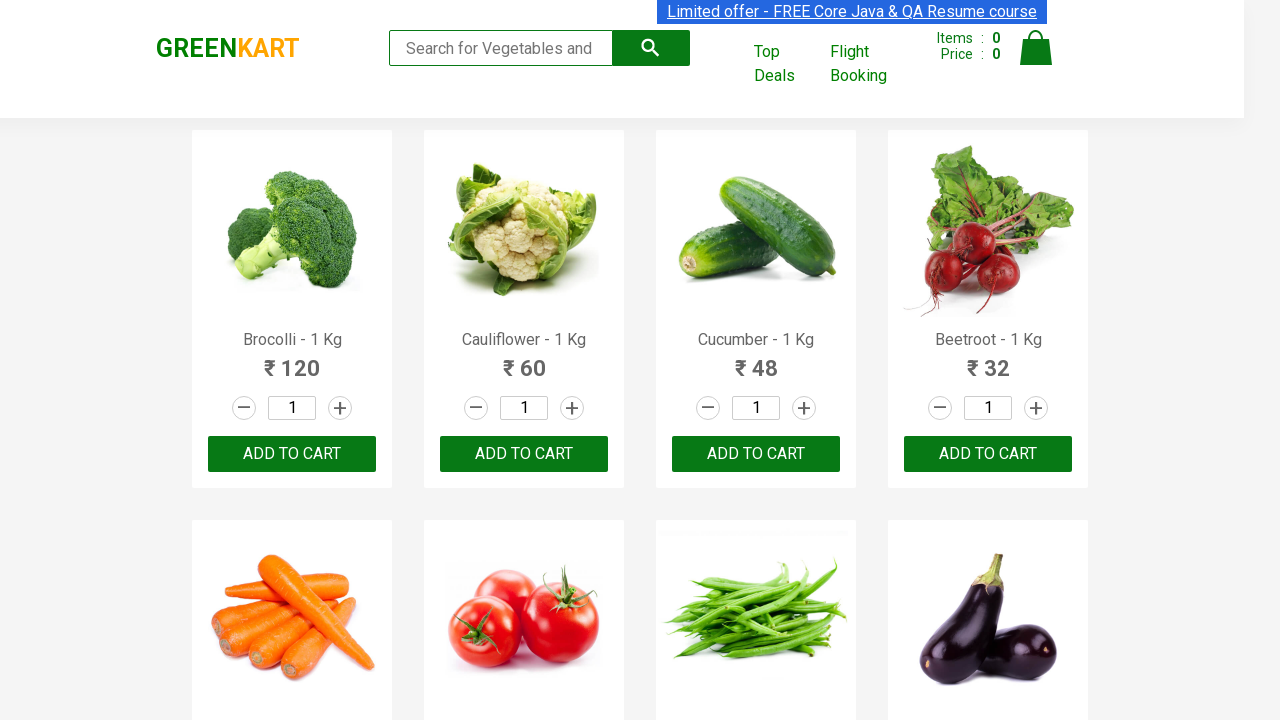

Checking product: Brocolli - 1 Kg
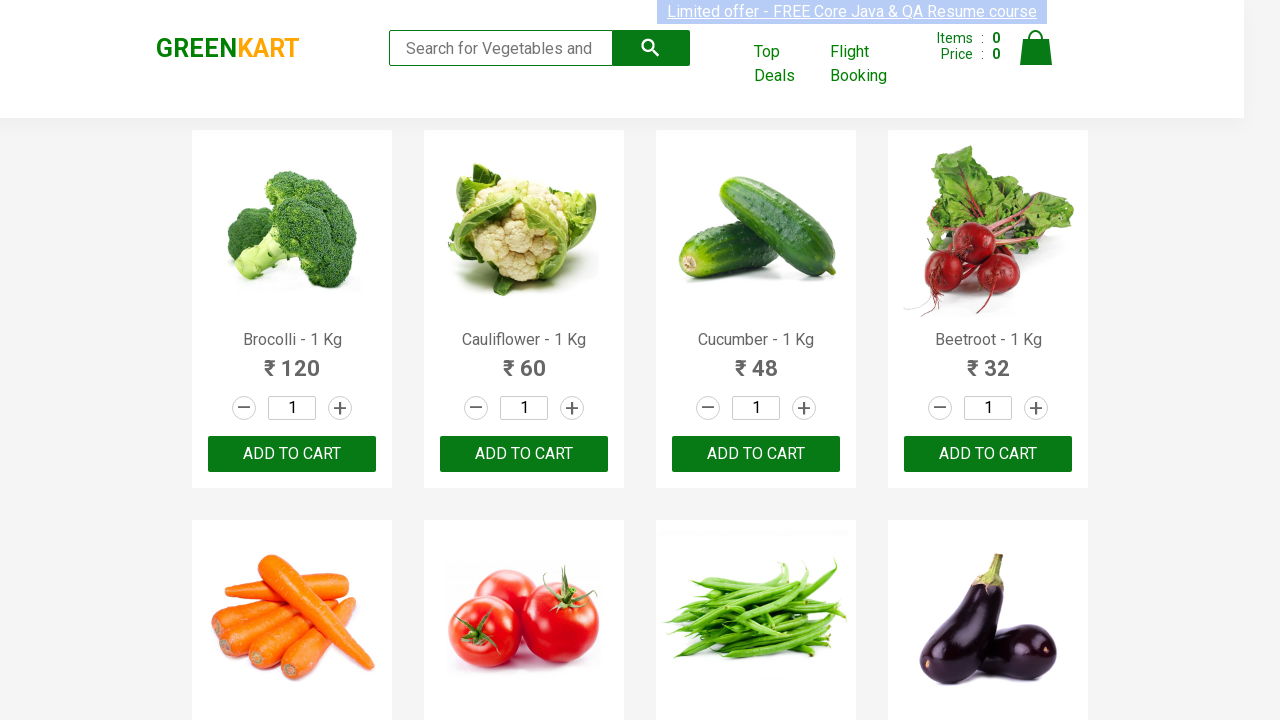

Added 'Brocolli - 1 Kg' to shopping cart
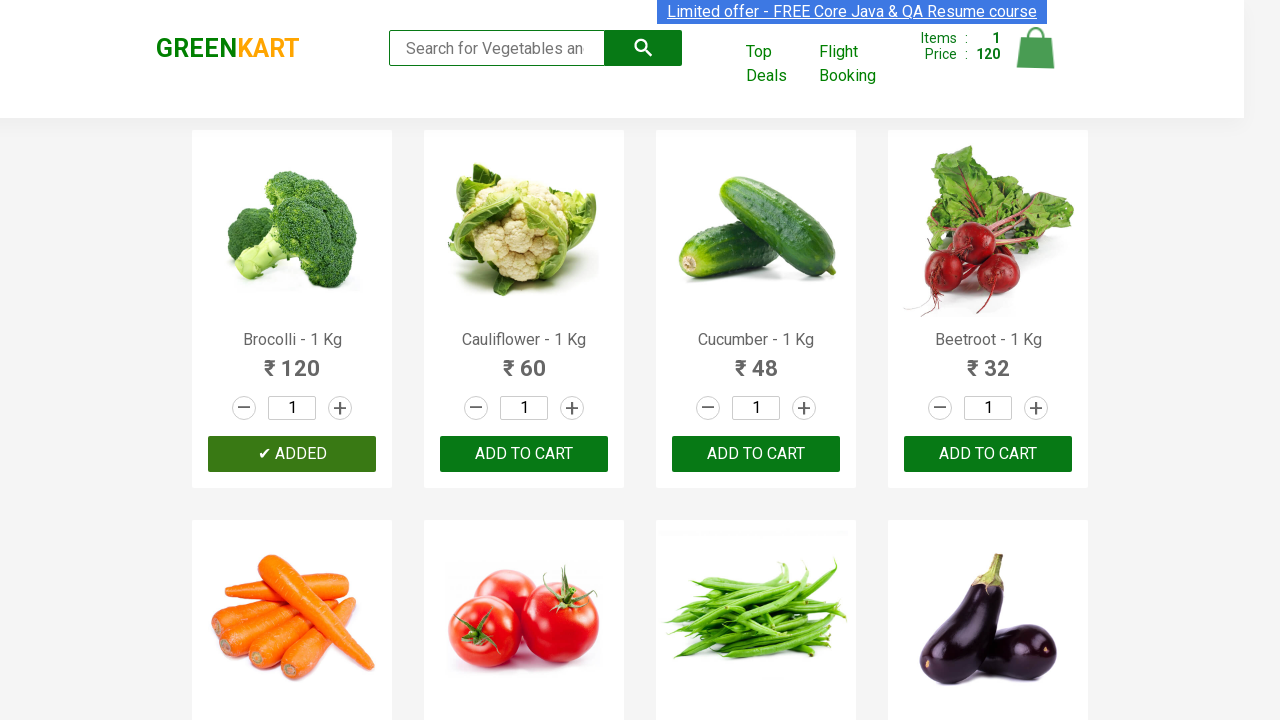

Checking product: Cauliflower - 1 Kg
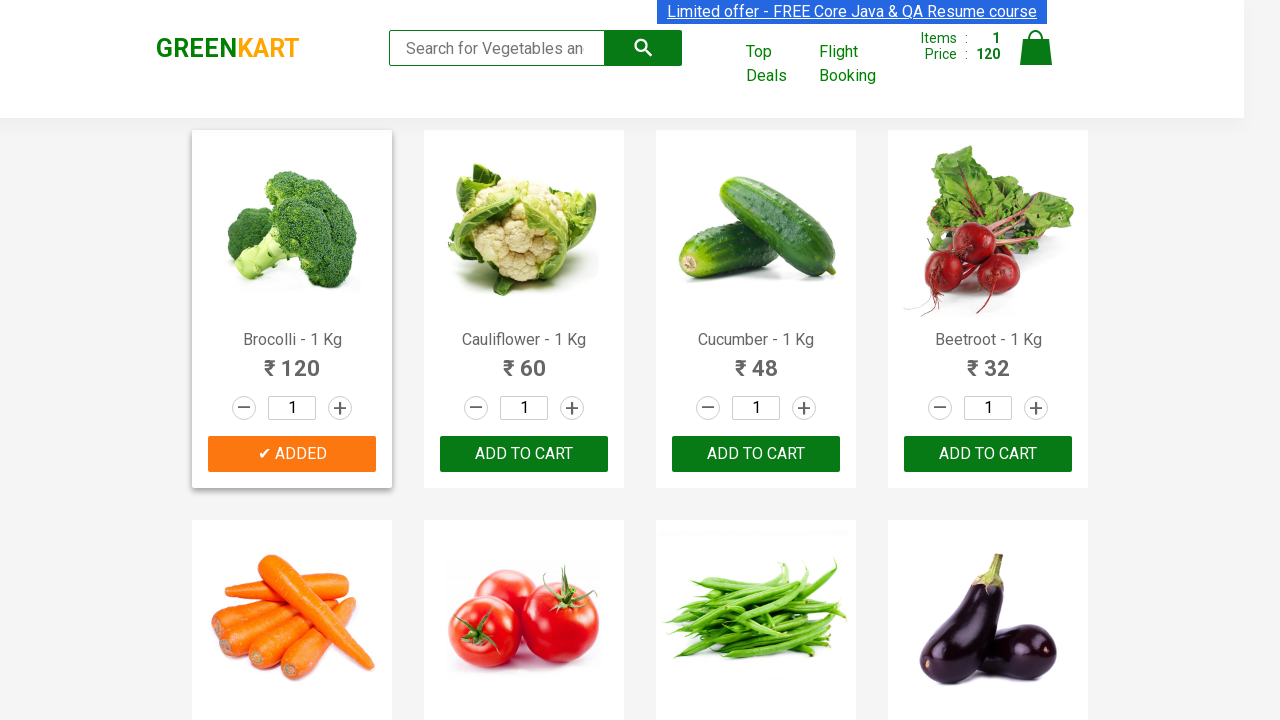

Added 'Cauliflower - 1 Kg' to shopping cart
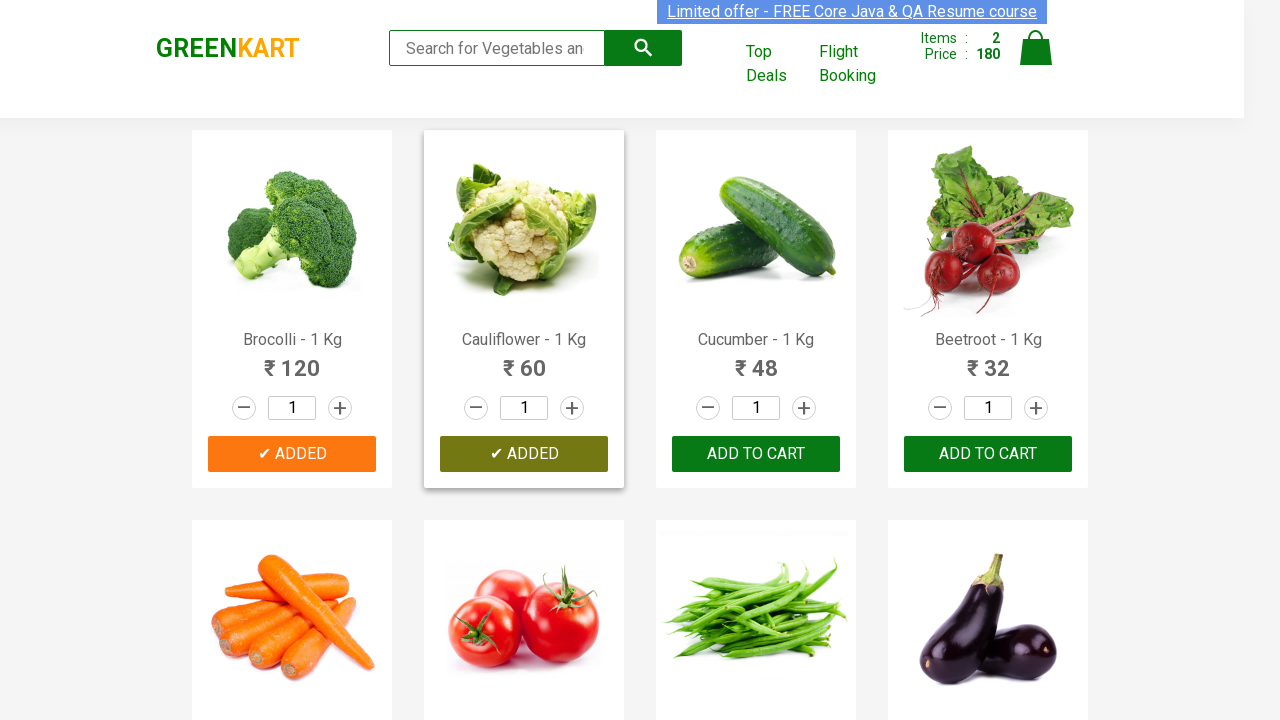

Checking product: Cucumber - 1 Kg
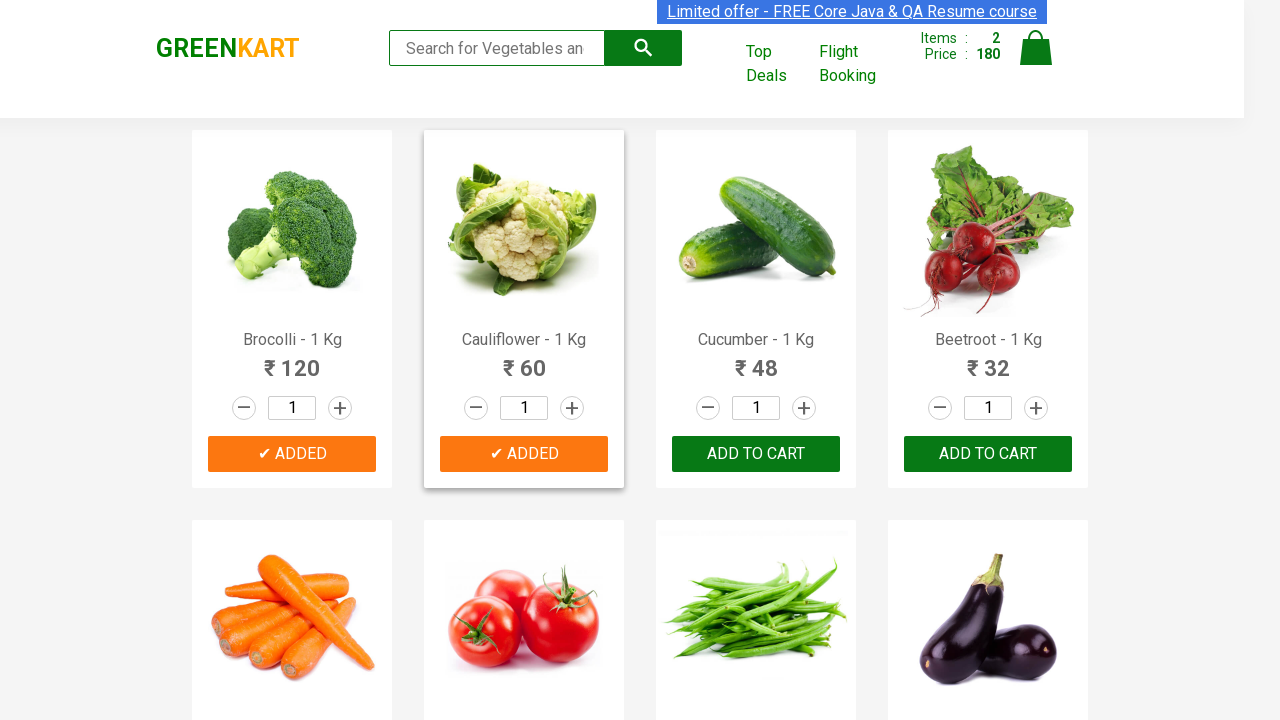

Added 'Cucumber - 1 Kg' to shopping cart
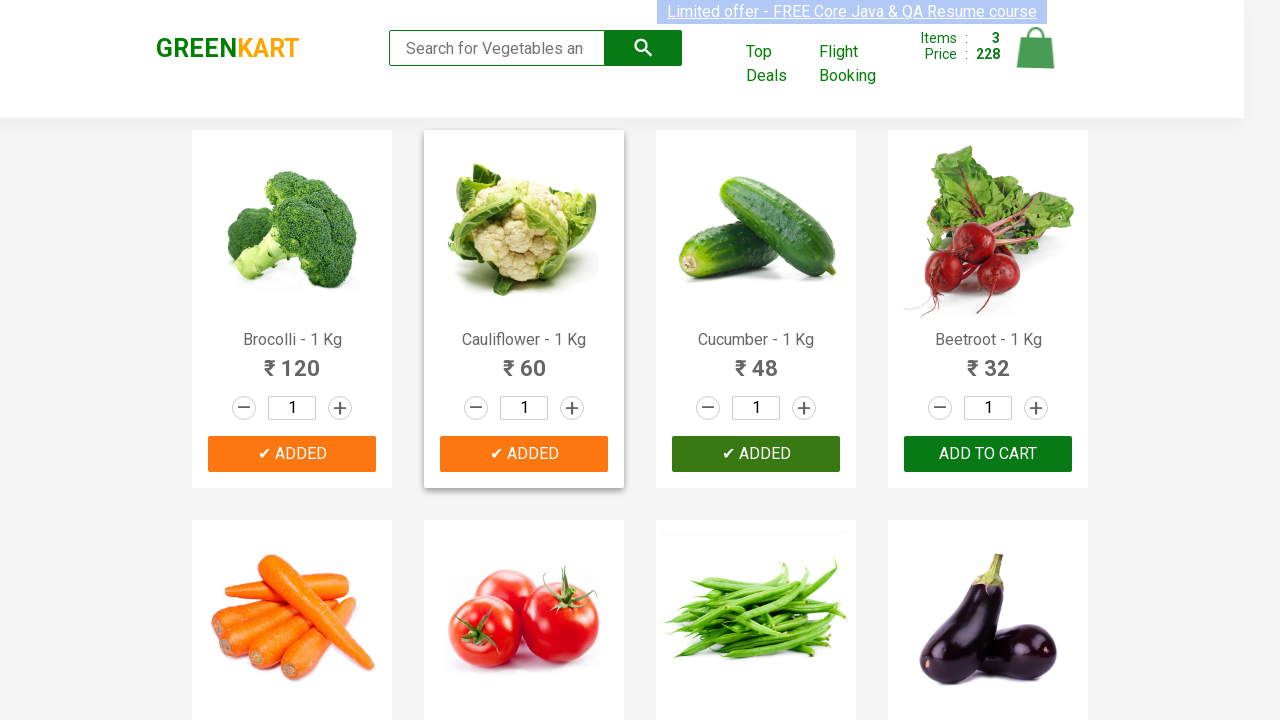

Checking product: Beetroot - 1 Kg
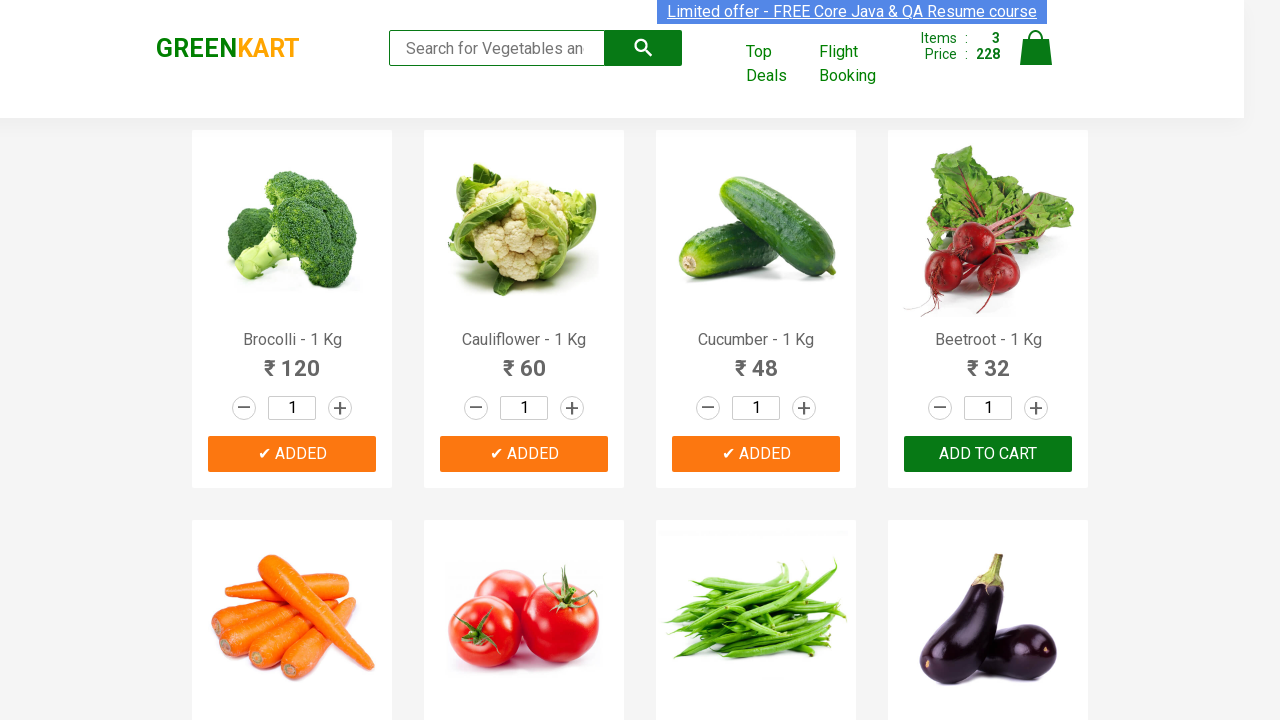

Added 'Beetroot - 1 Kg' to shopping cart
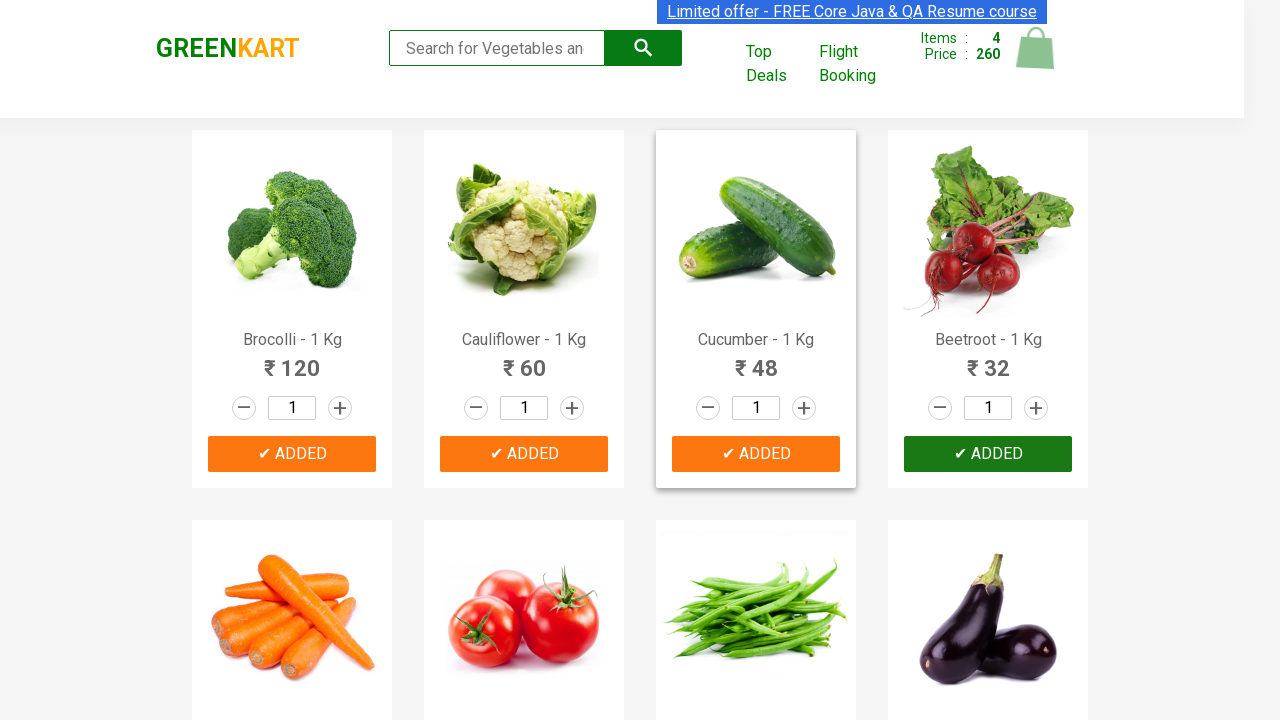

Checking product: Carrot - 1 Kg
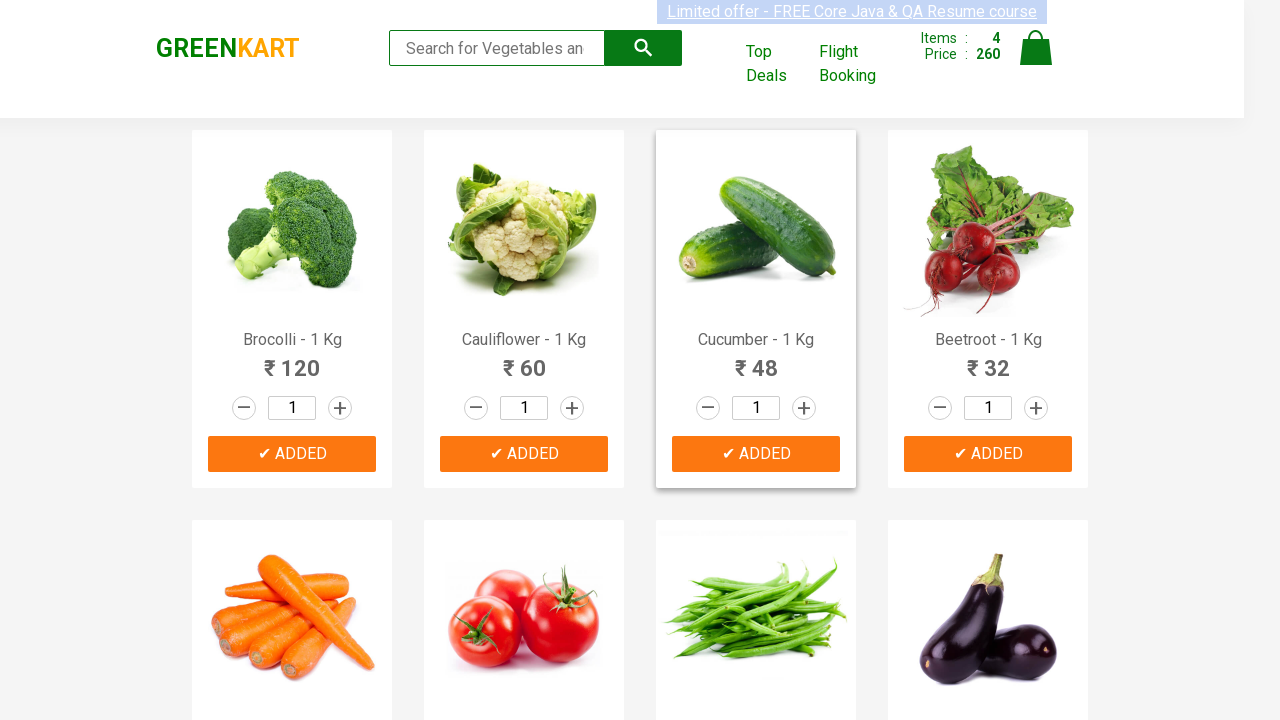

Checking product: Tomato - 1 Kg
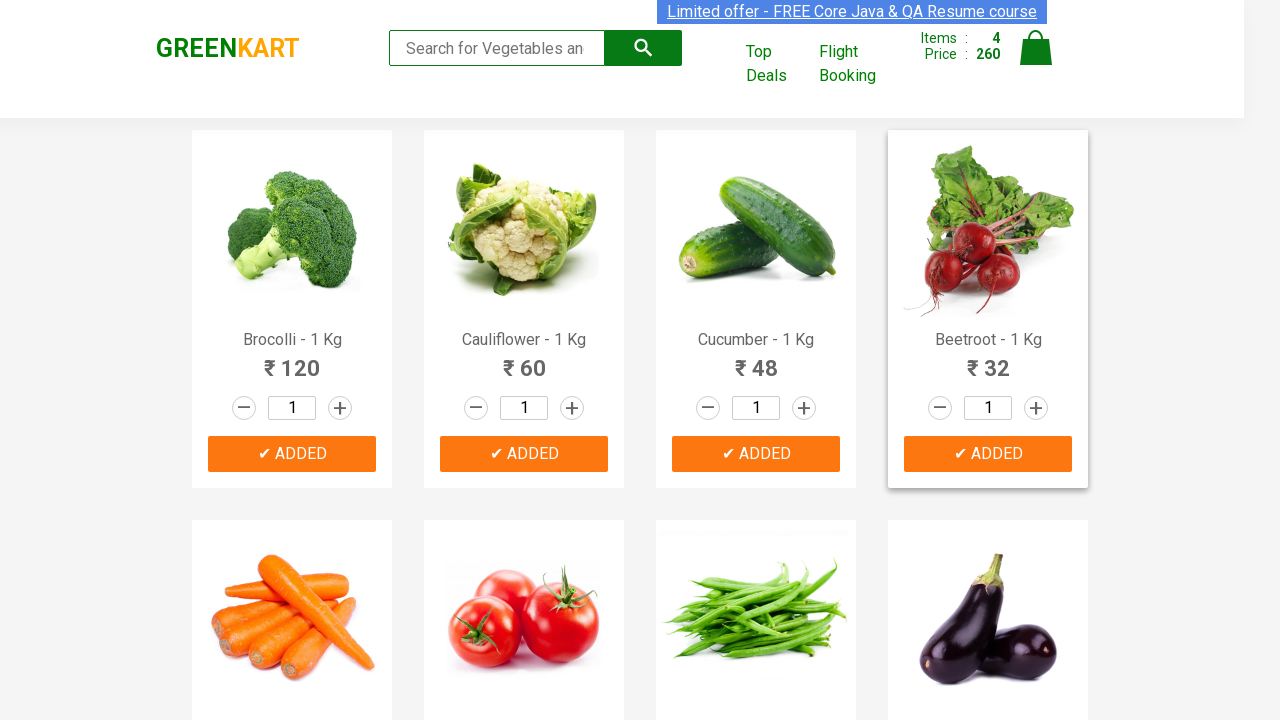

Checking product: Beans - 1 Kg
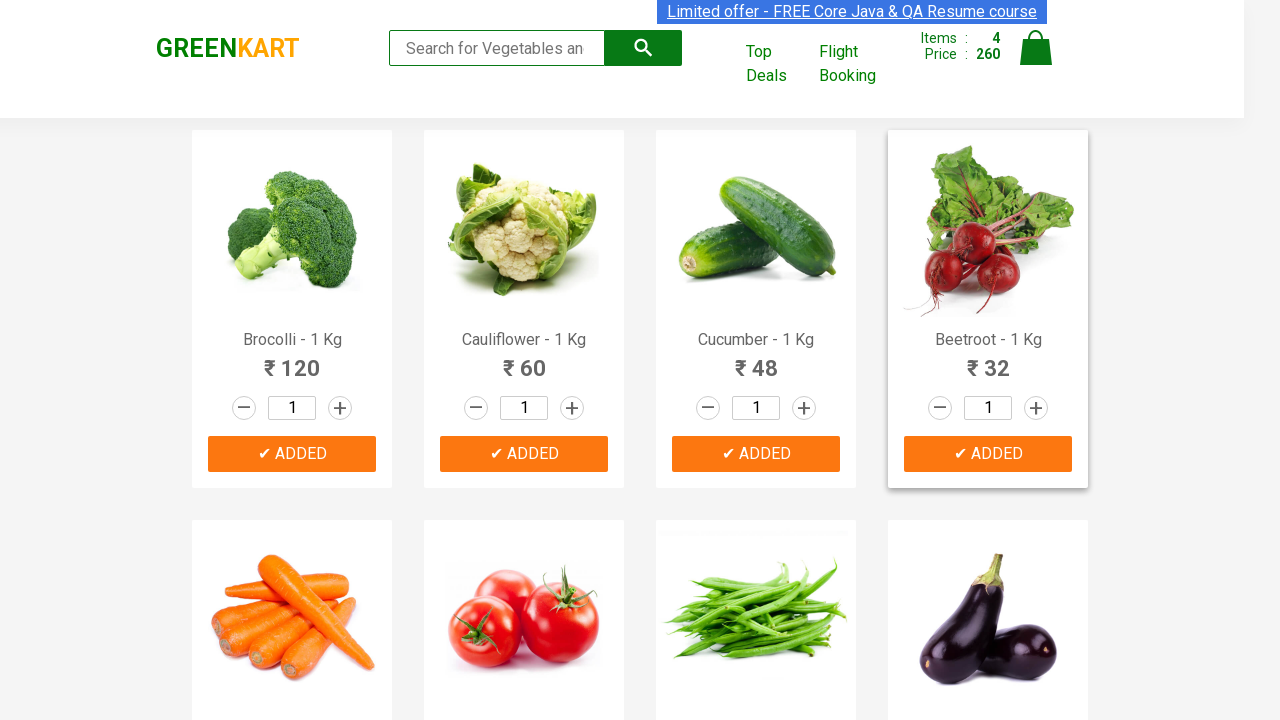

Checking product: Brinjal - 1 Kg
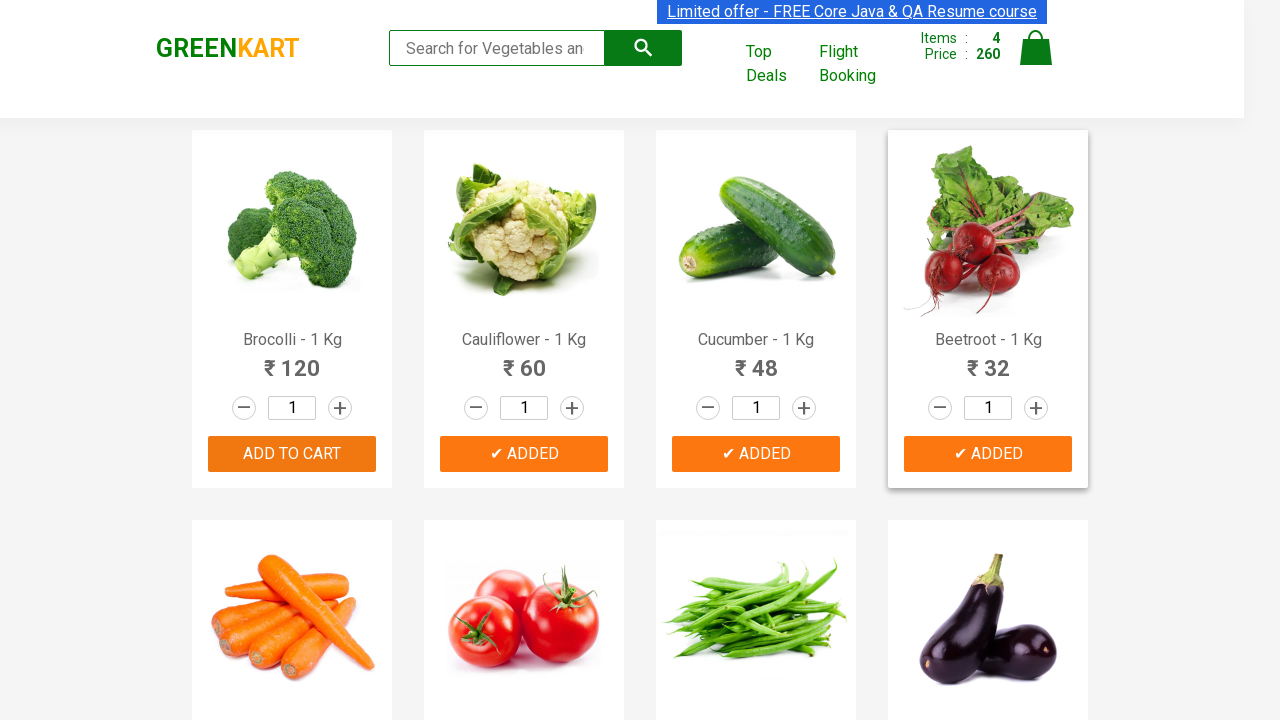

Checking product: Capsicum
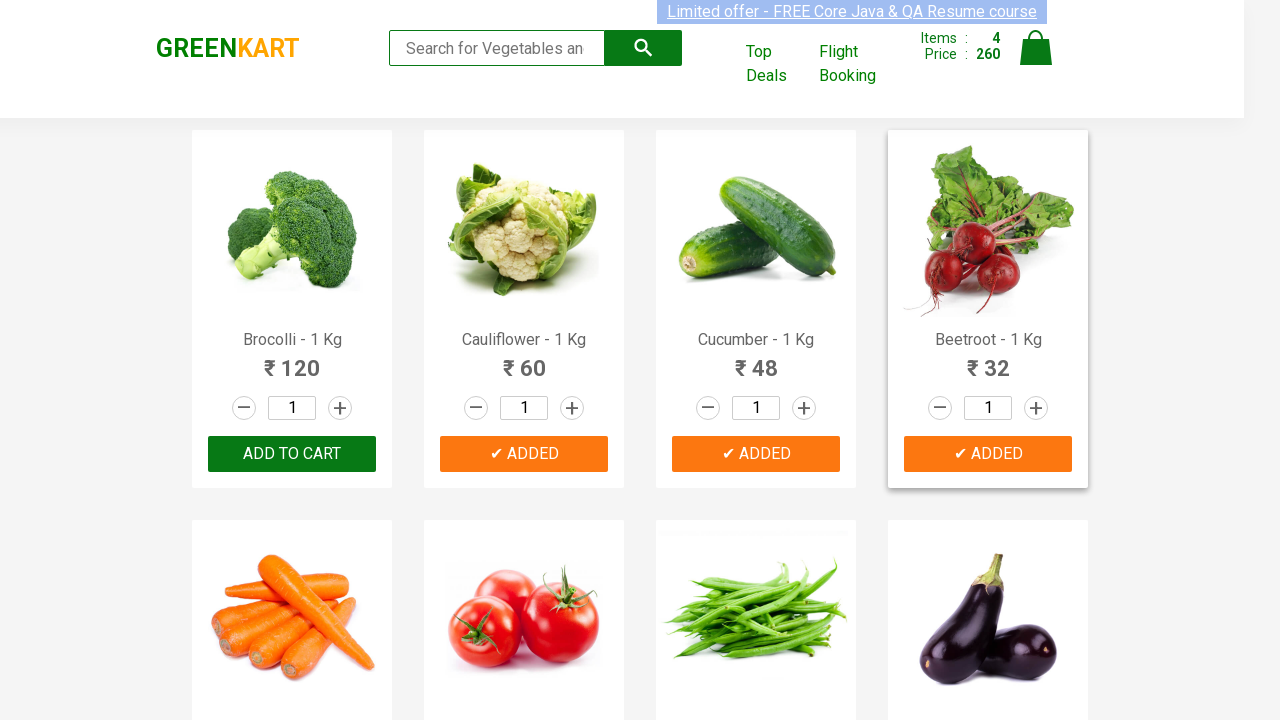

Checking product: Mushroom - 1 Kg
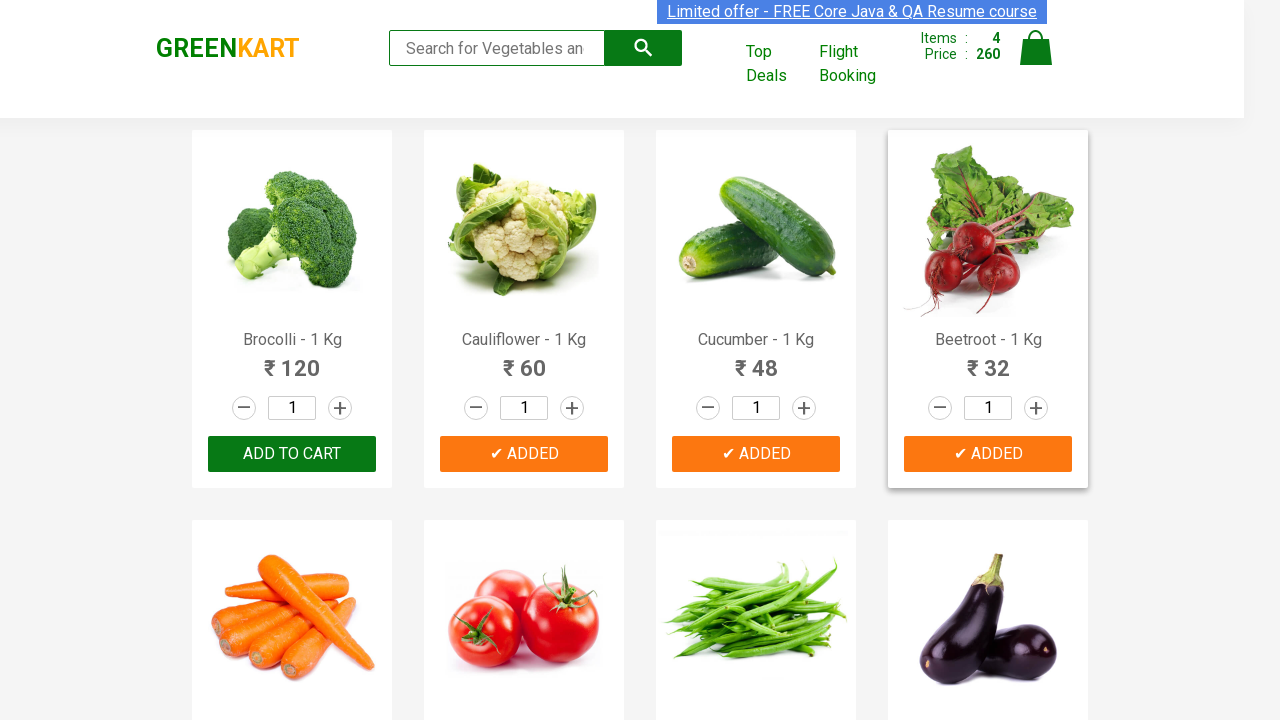

Checking product: Potato - 1 Kg
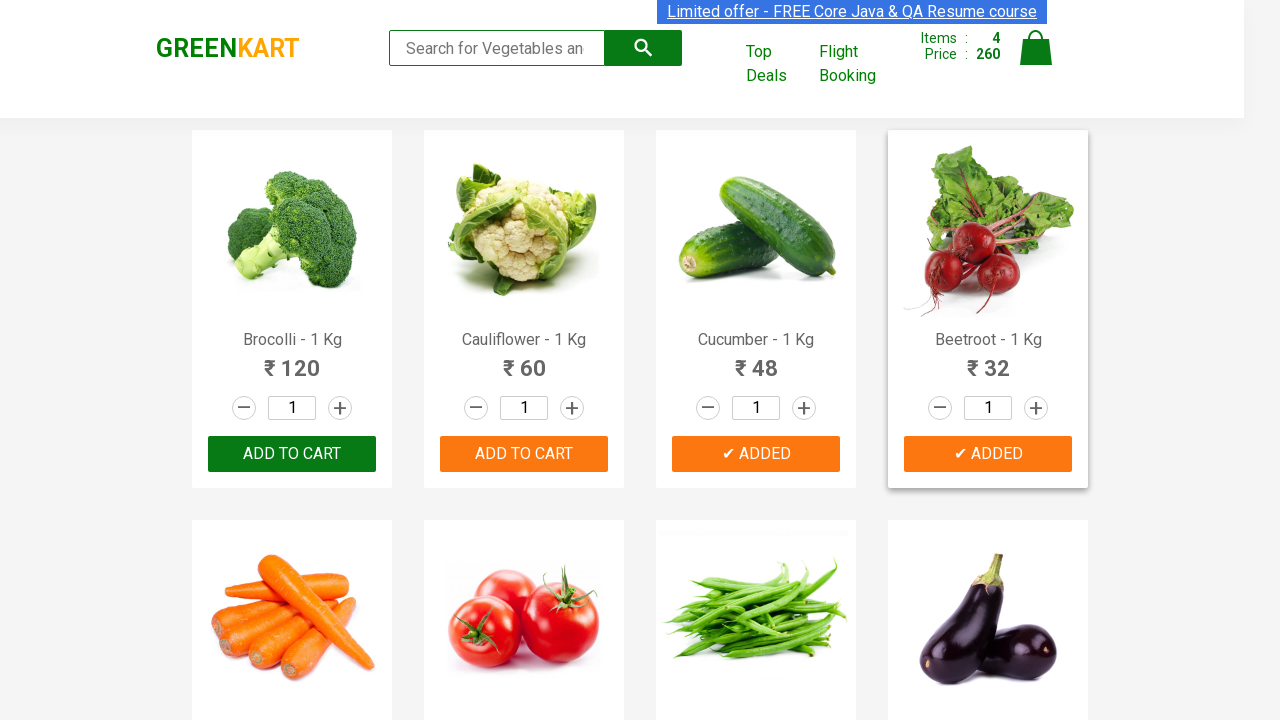

Checking product: Pumpkin - 1 Kg
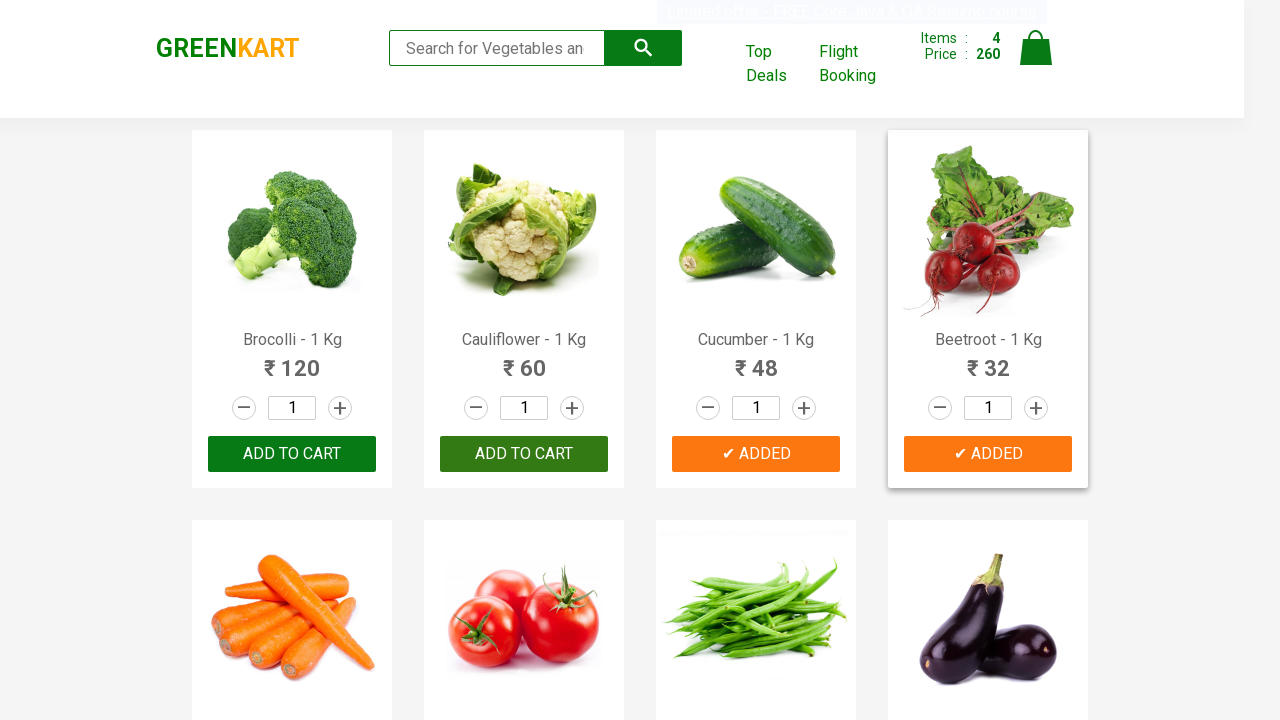

Checking product: Corn - 1 Kg
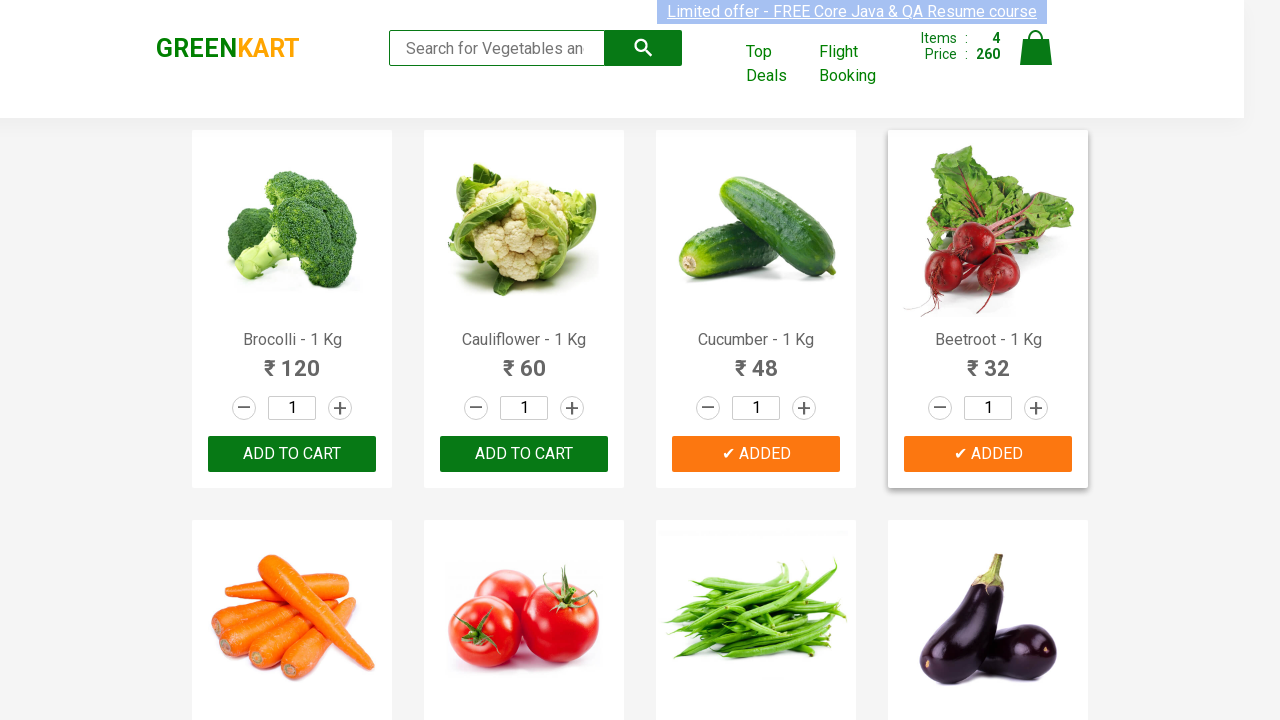

Checking product: Onion - 1 Kg
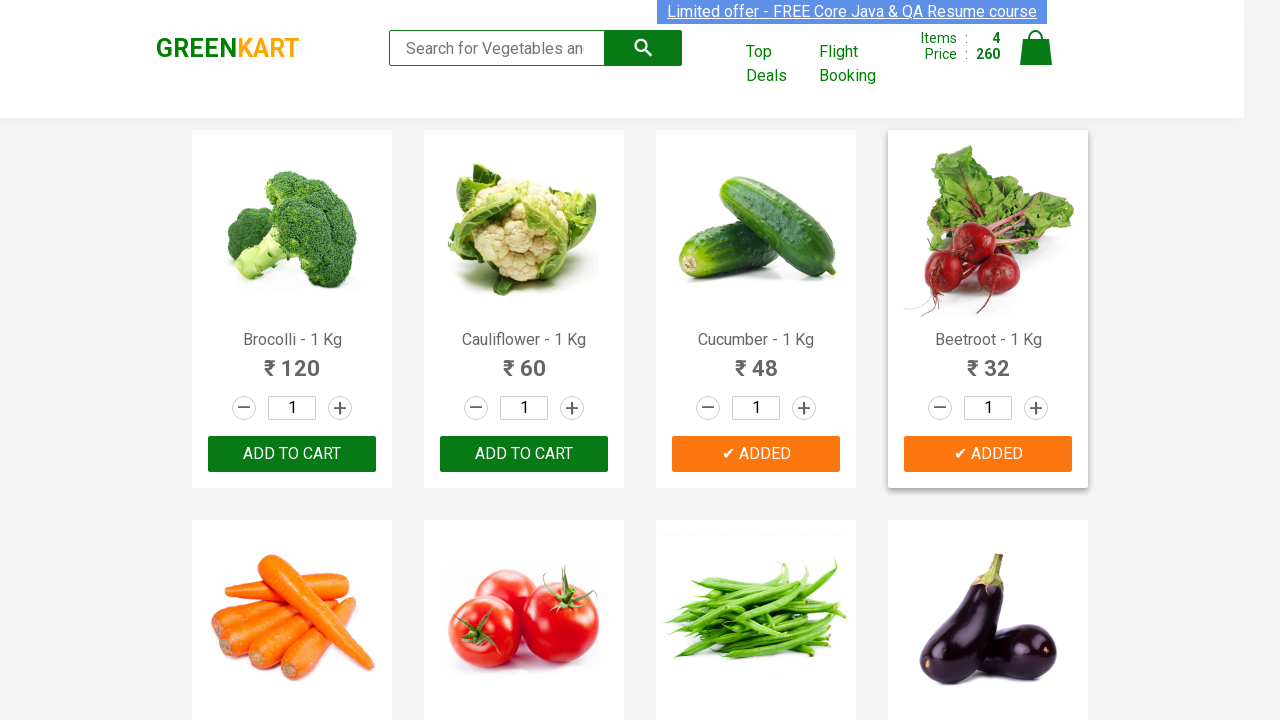

Checking product: Apple - 1 Kg
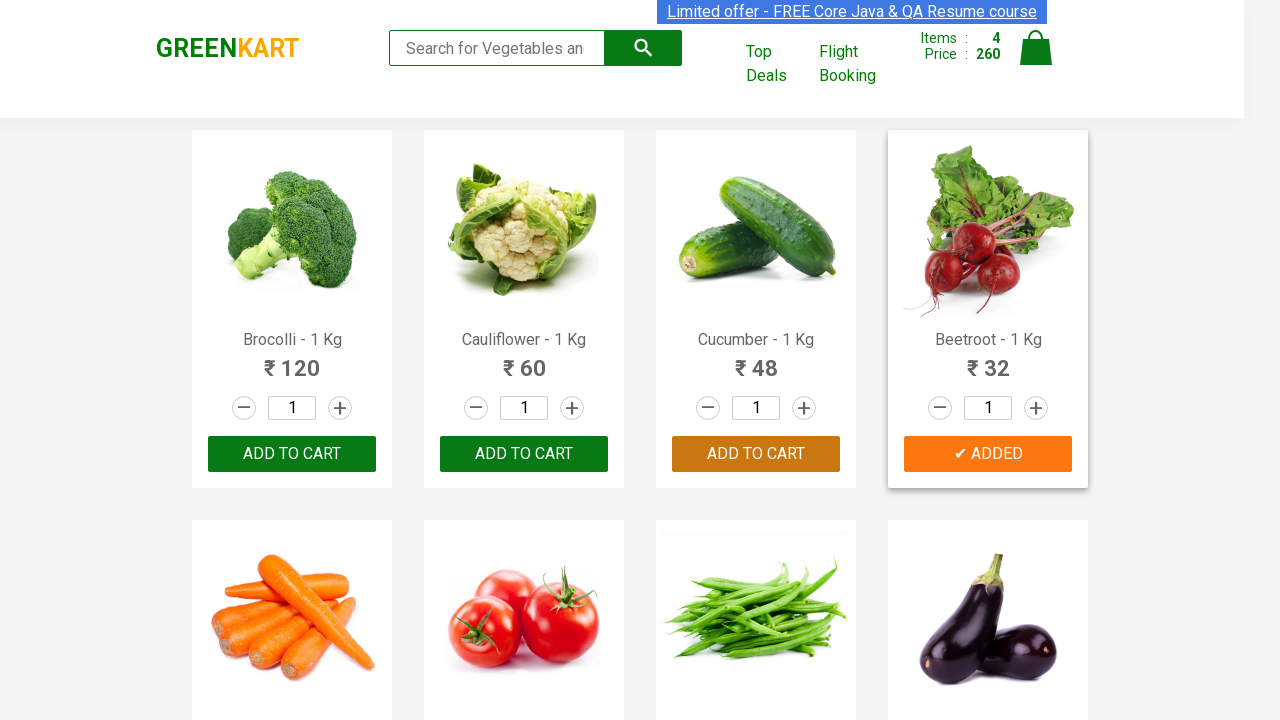

Checking product: Banana - 1 Kg
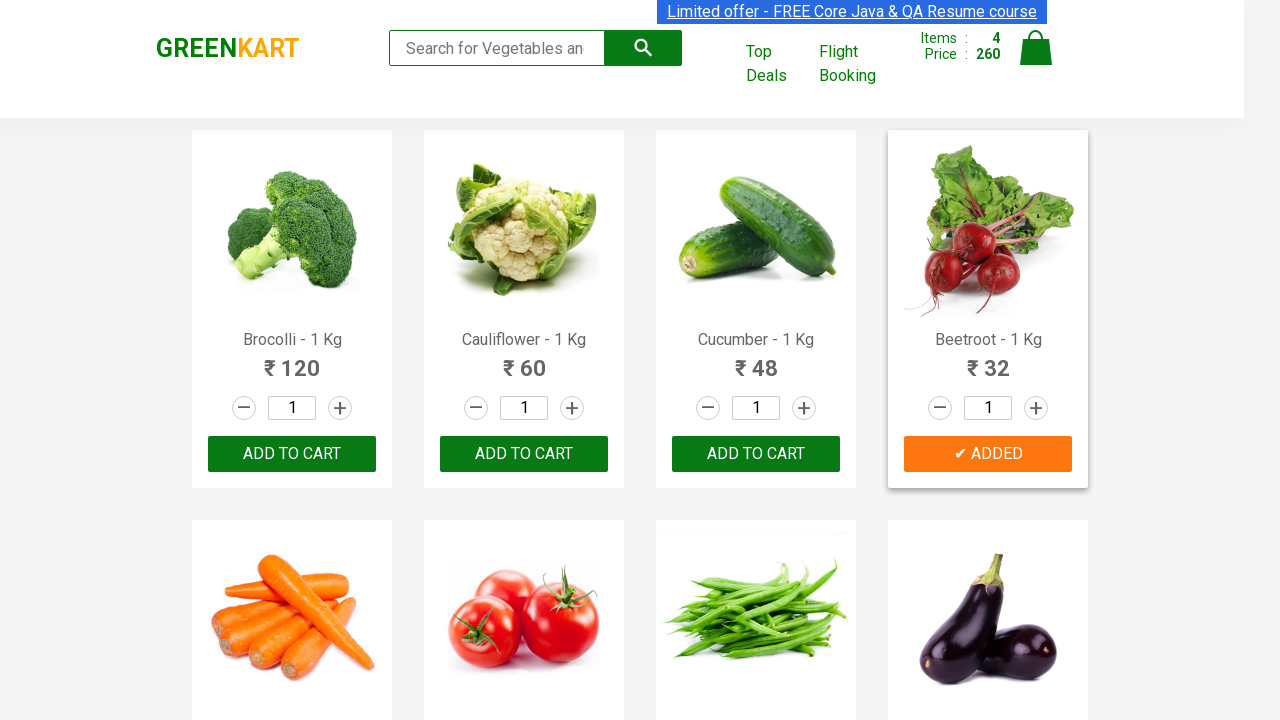

Checking product: Grapes - 1 Kg
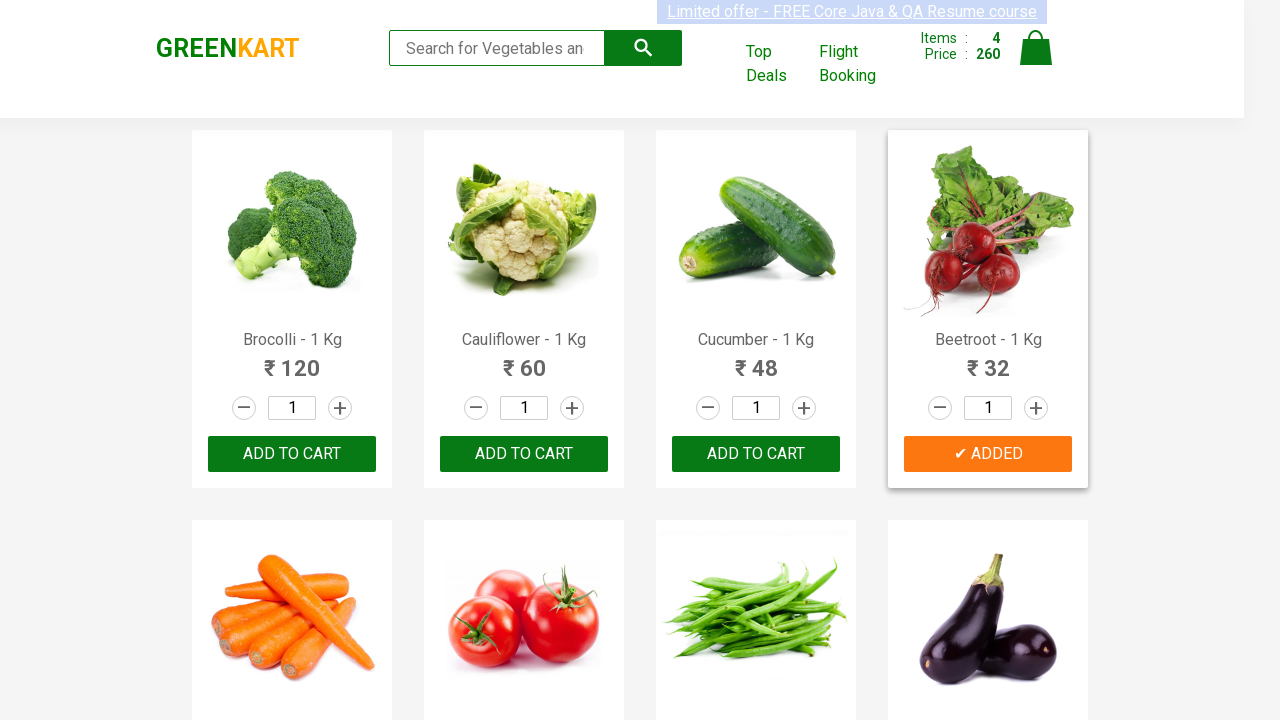

Checking product: Mango - 1 Kg
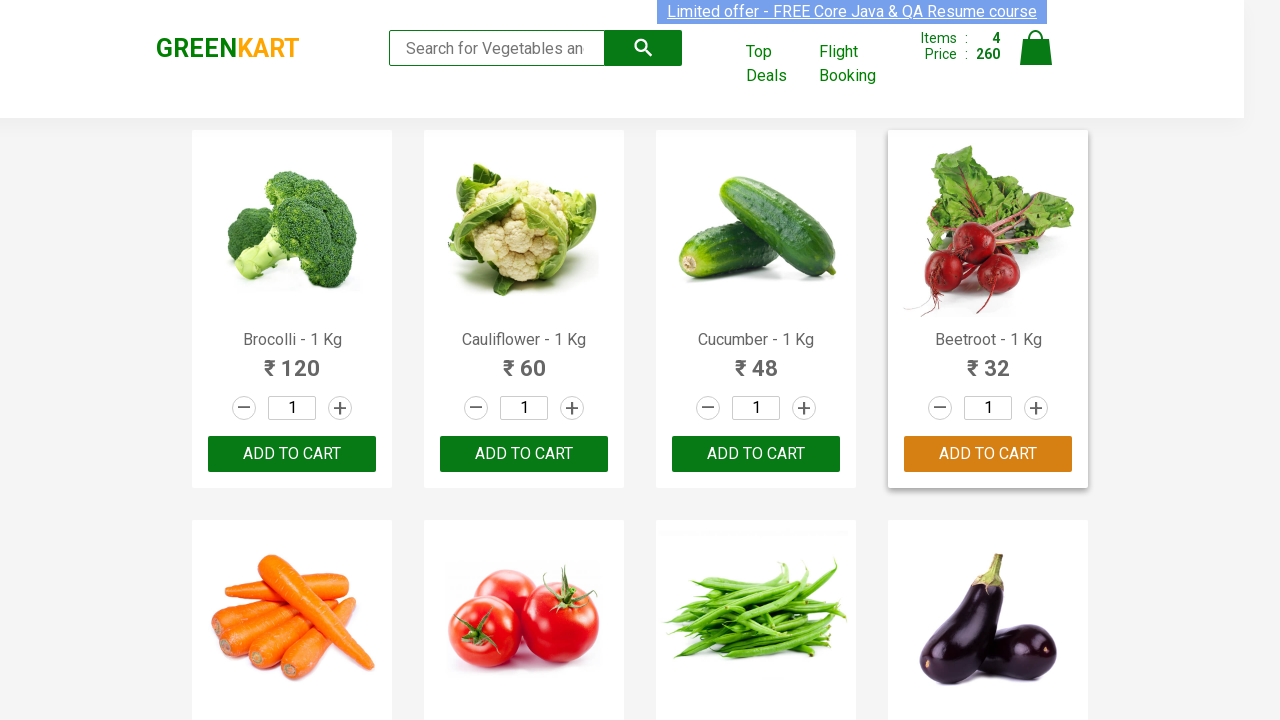

Checking product: Musk Melon - 1 Kg
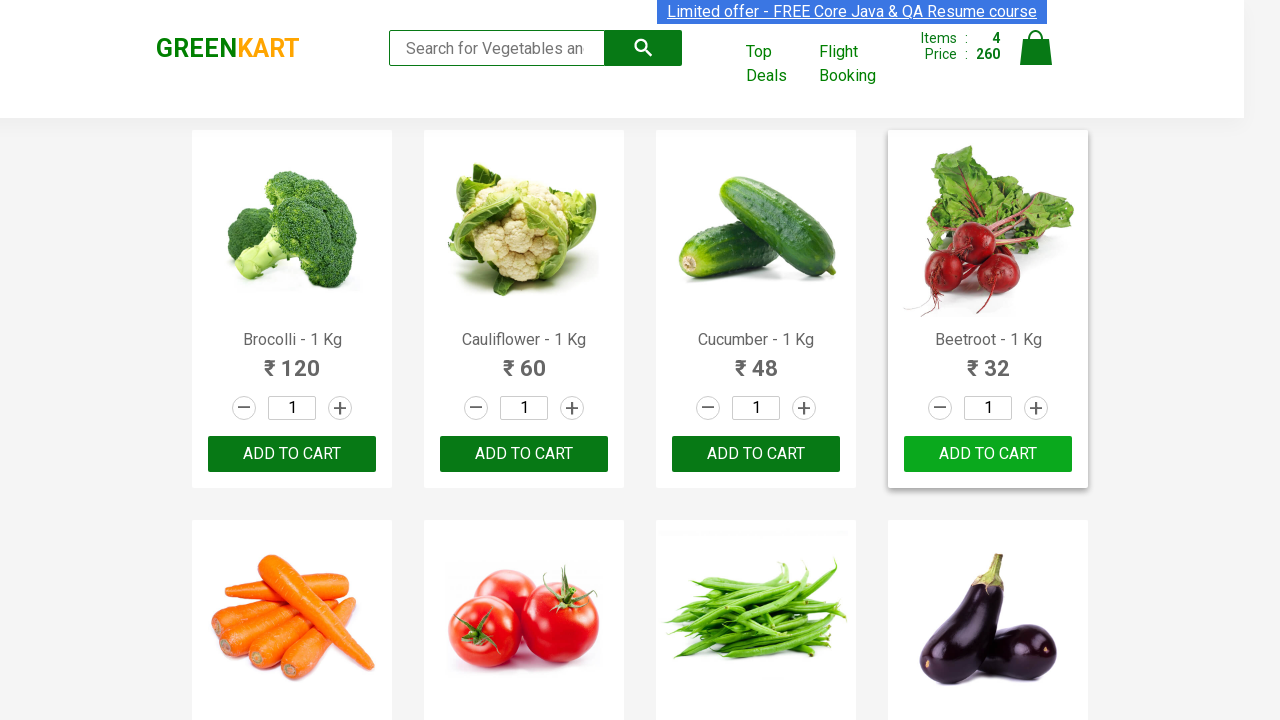

Checking product: Orange - 1 Kg
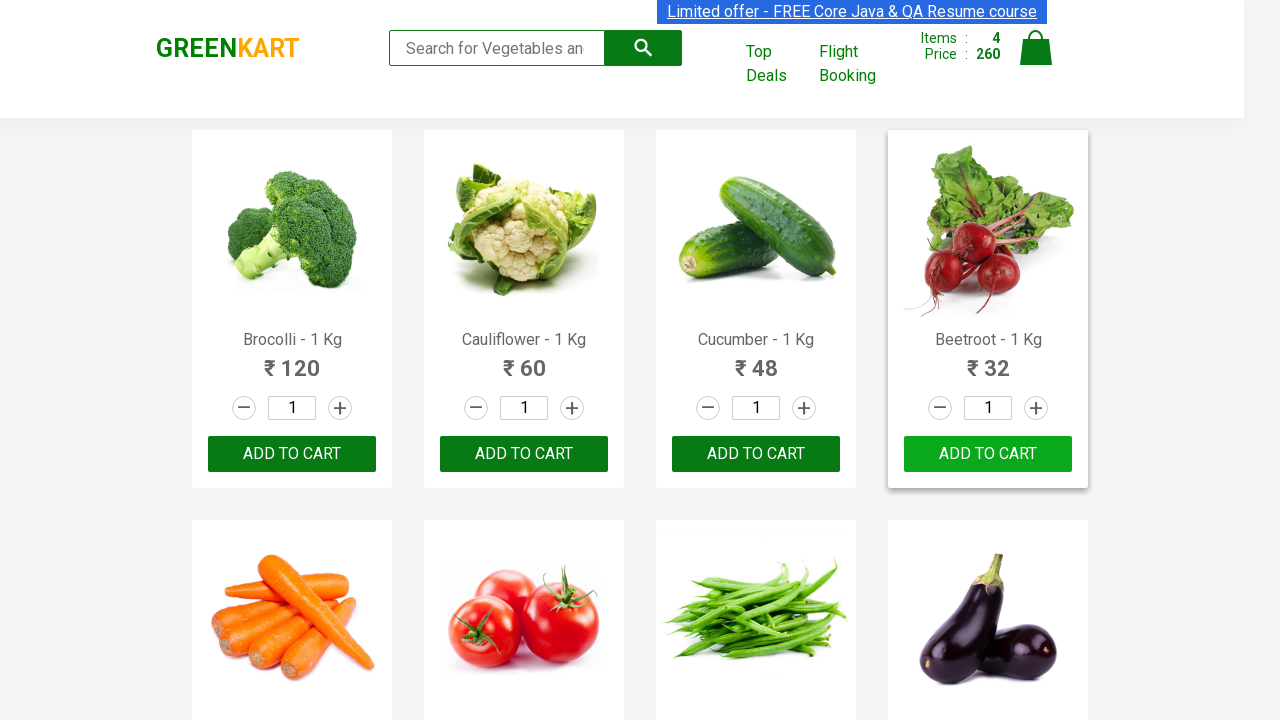

Checking product: Pears - 1 Kg
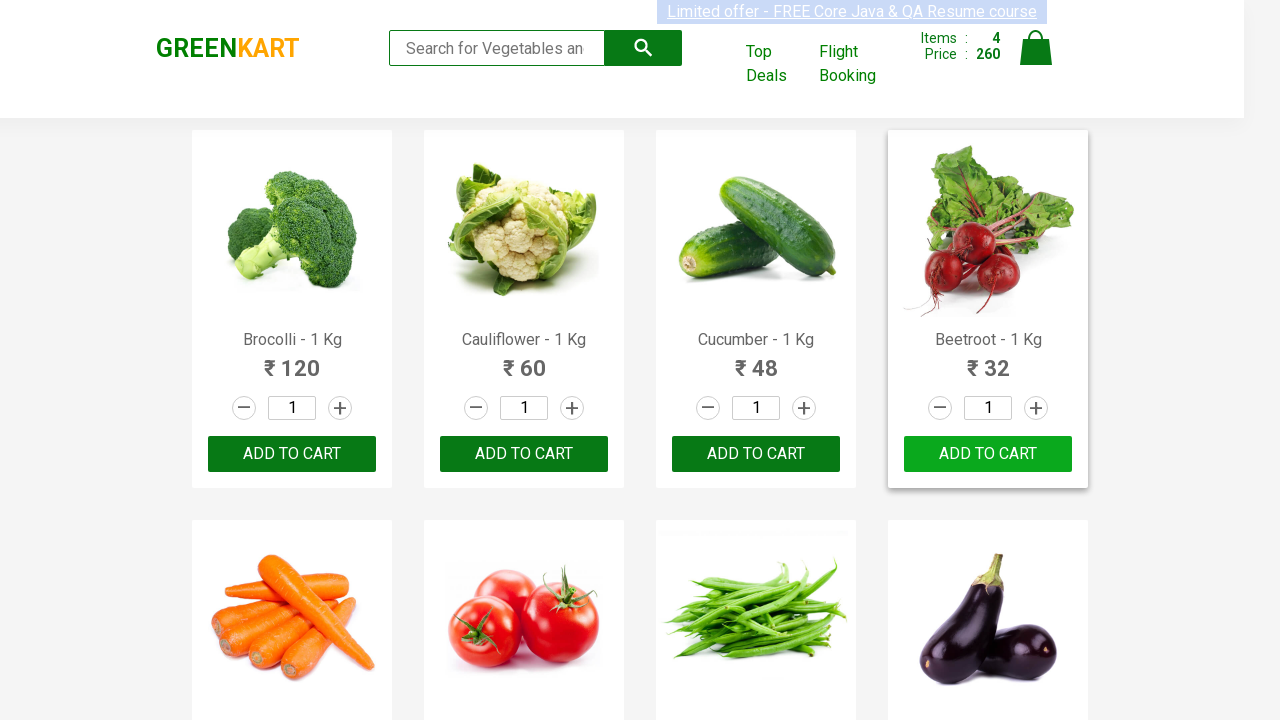

Checking product: Pomegranate - 1 Kg
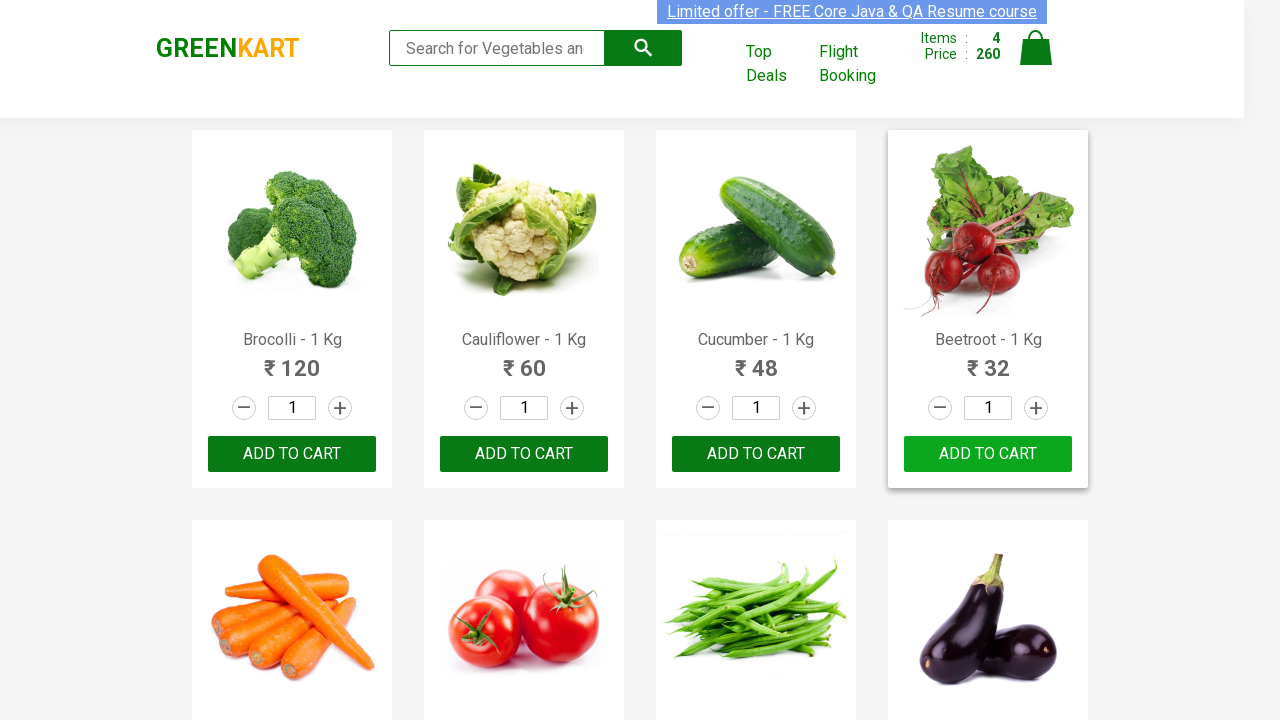

Checking product: Raspberry - 1/4 Kg
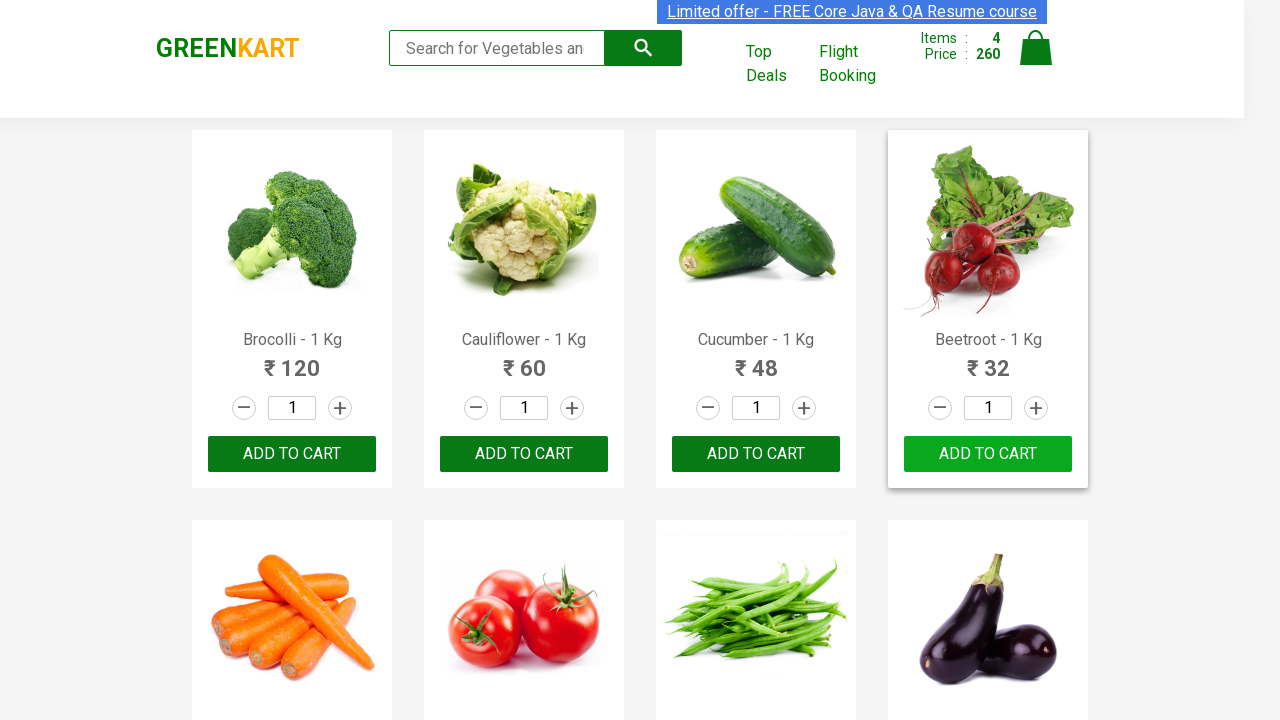

Checking product: Strawberry - 1/4 Kg
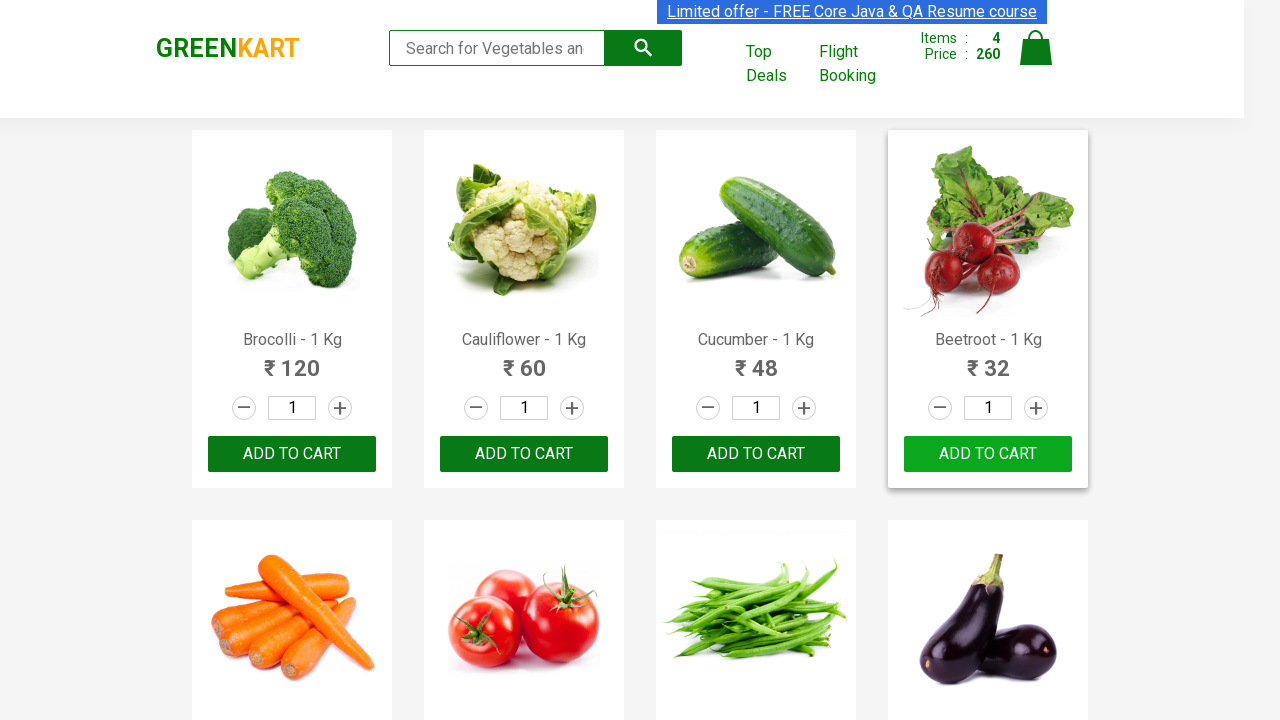

Checking product: Water Melon - 1 Kg
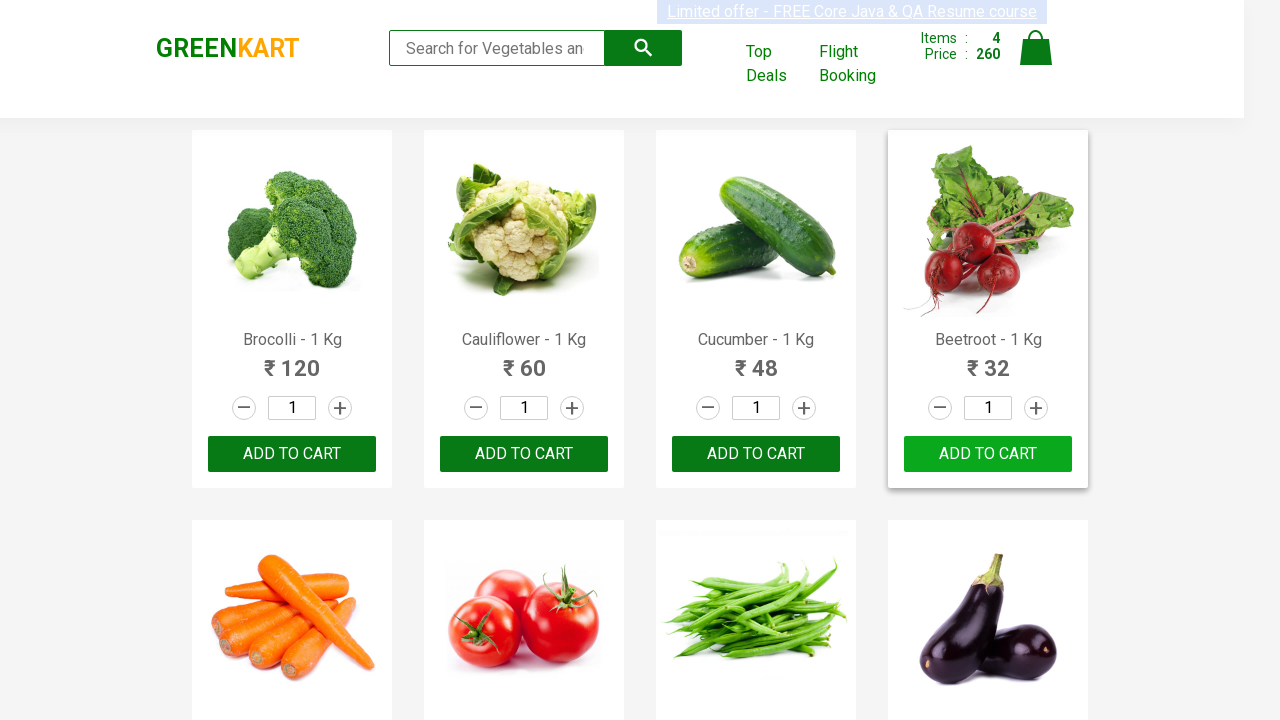

Checking product: Almonds - 1/4 Kg
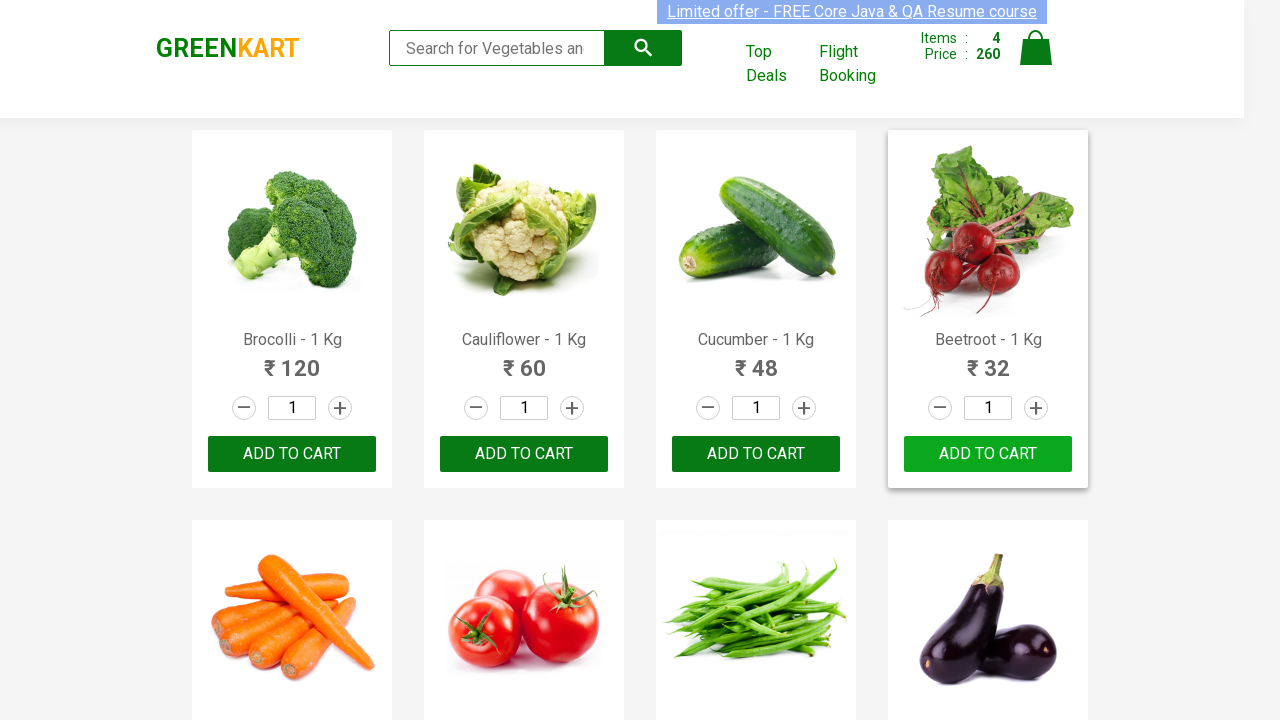

Checking product: Pista - 1/4 Kg
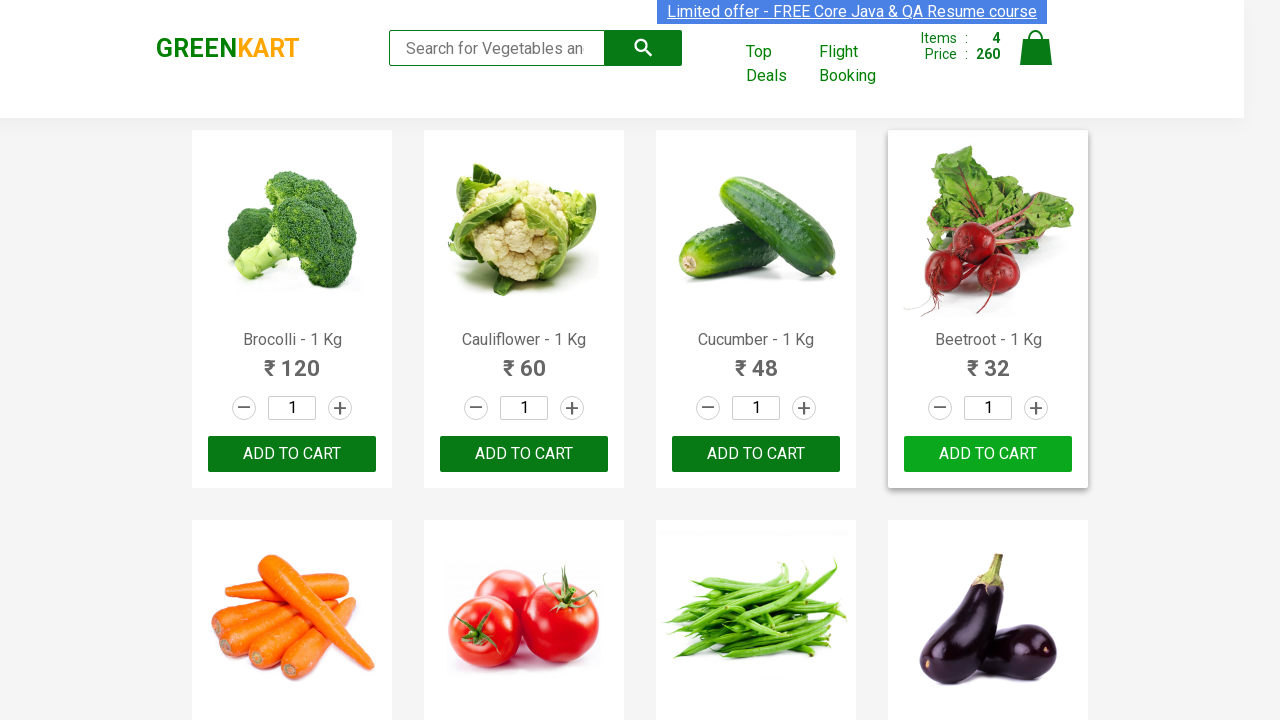

Checking product: Nuts Mixture - 1 Kg
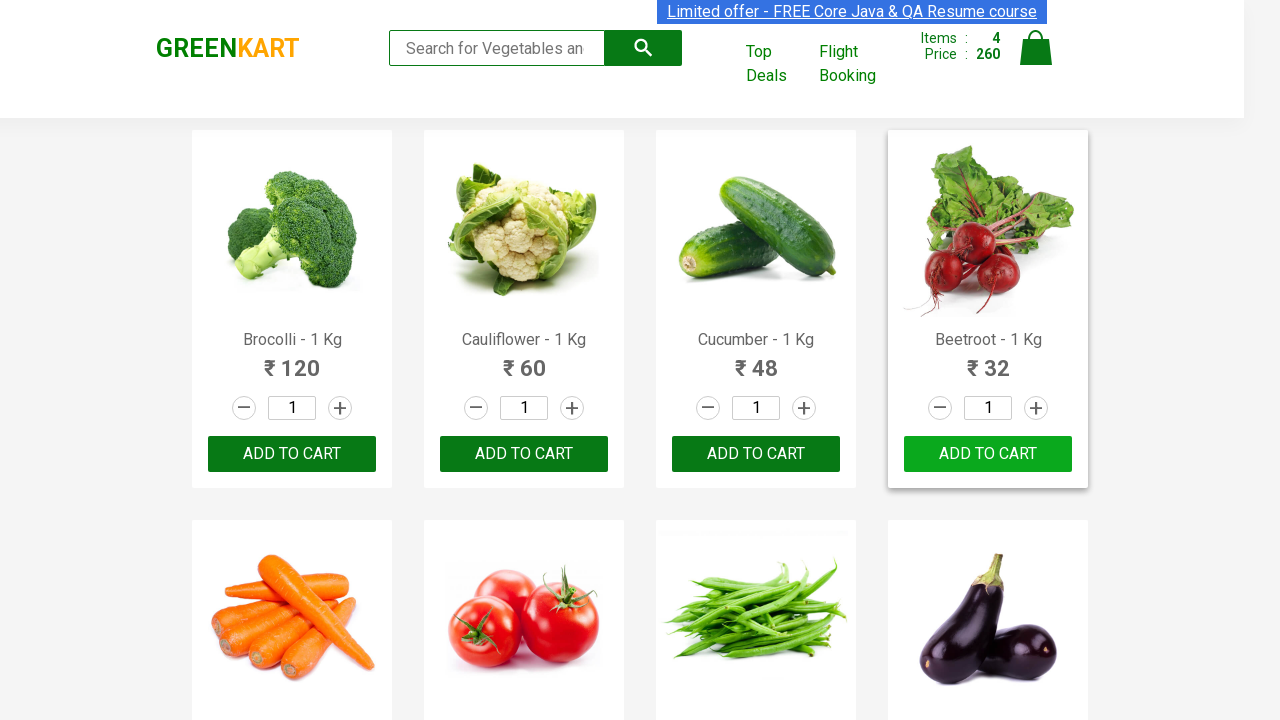

Checking product: Cashews - 1 Kg
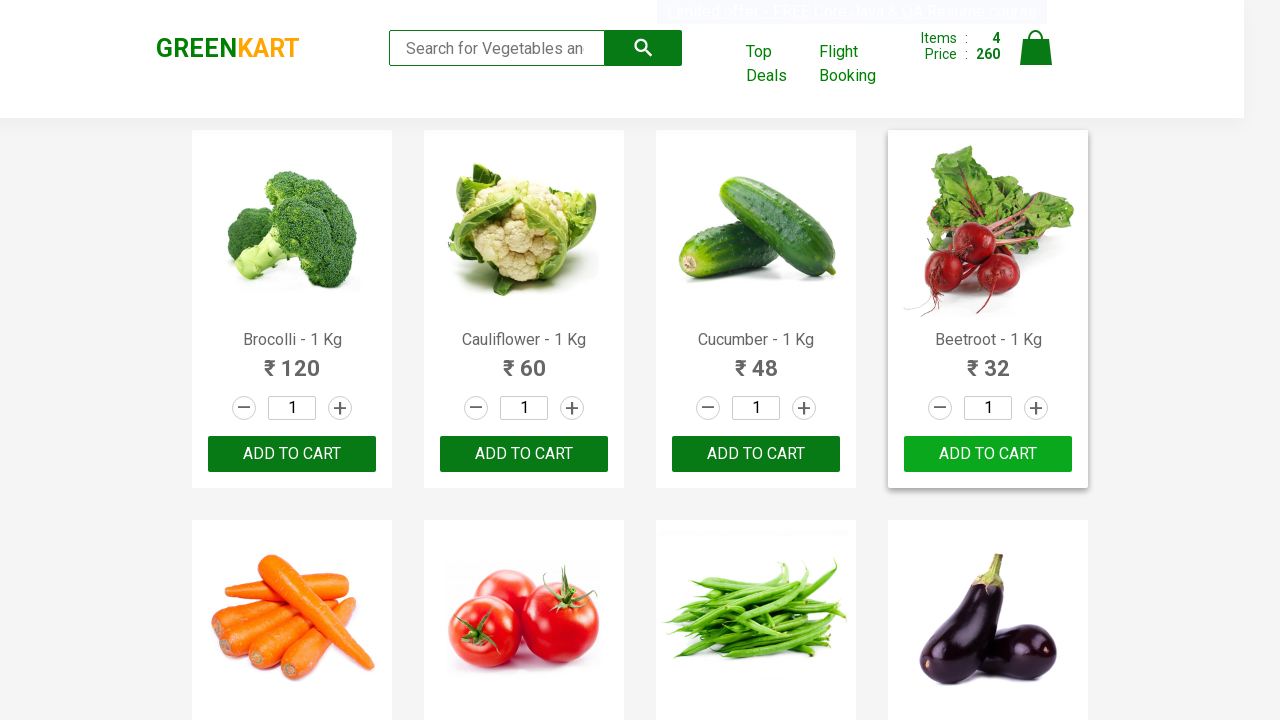

Checking product: Walnuts - 1/4 Kg
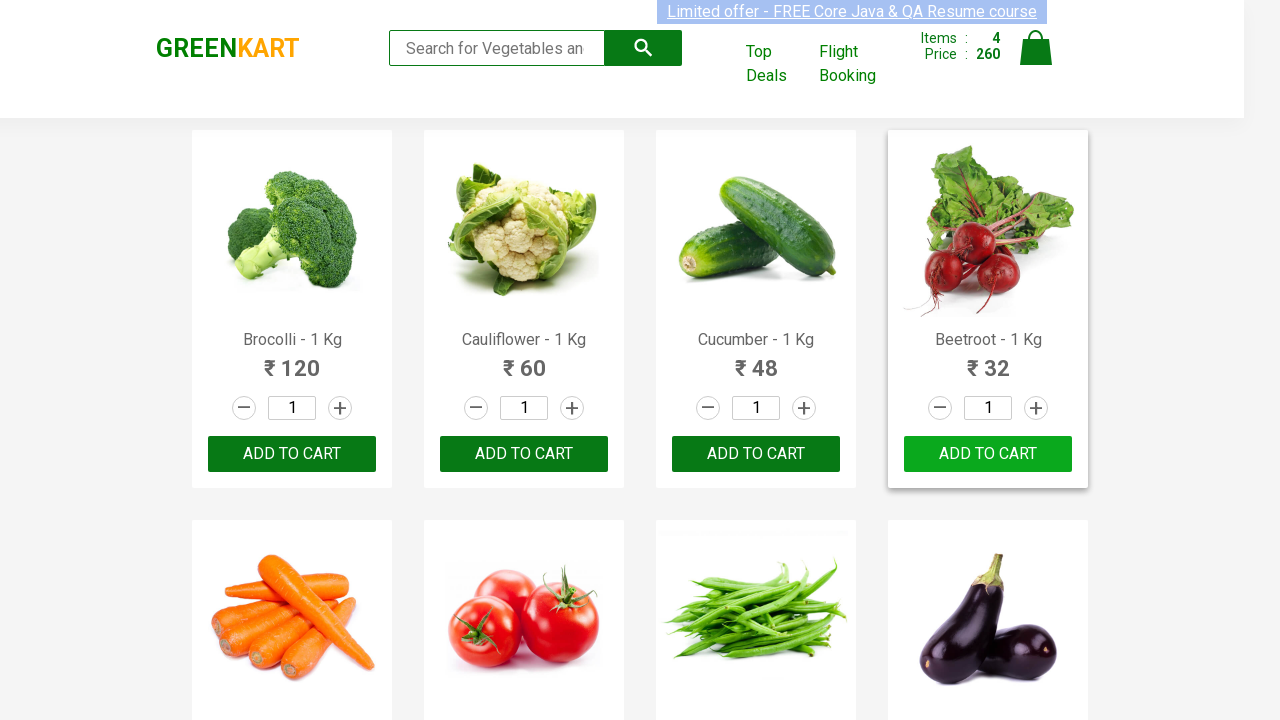

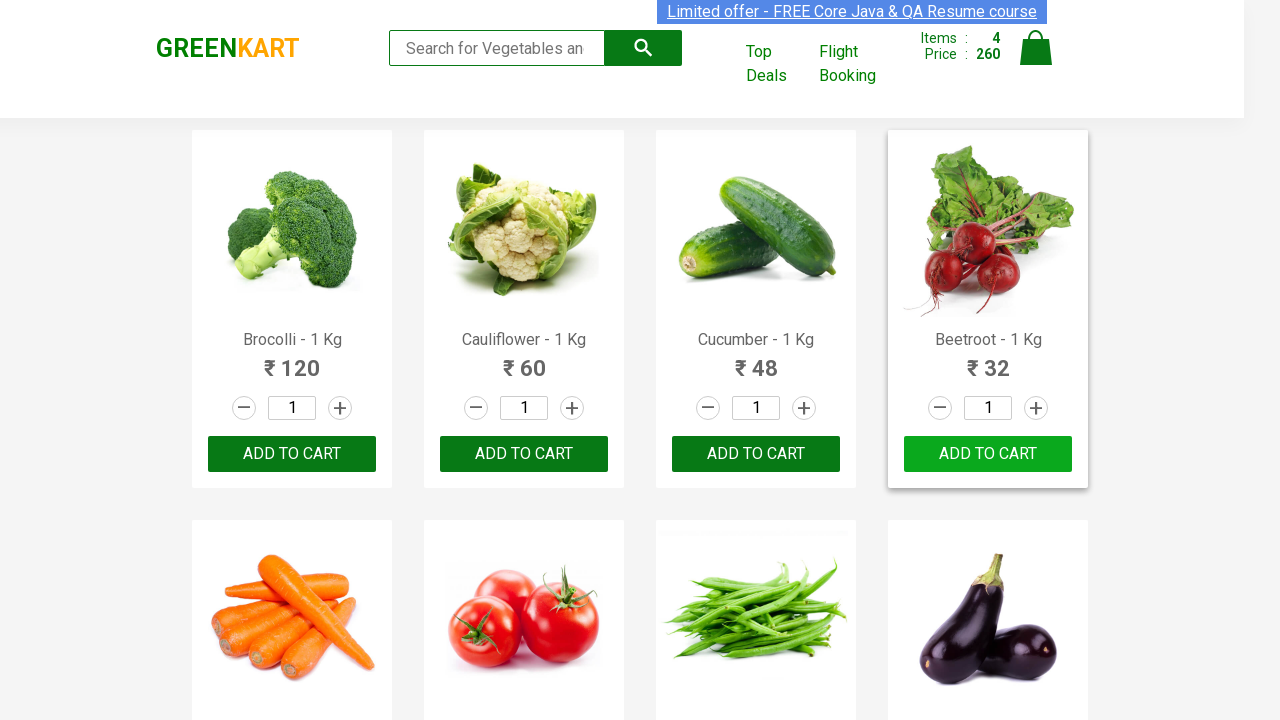